Tests pagination functionality on a quotes website by navigating through multiple pages using the "next" button until no more pages are available.

Starting URL: http://quotes.toscrape.com/js/

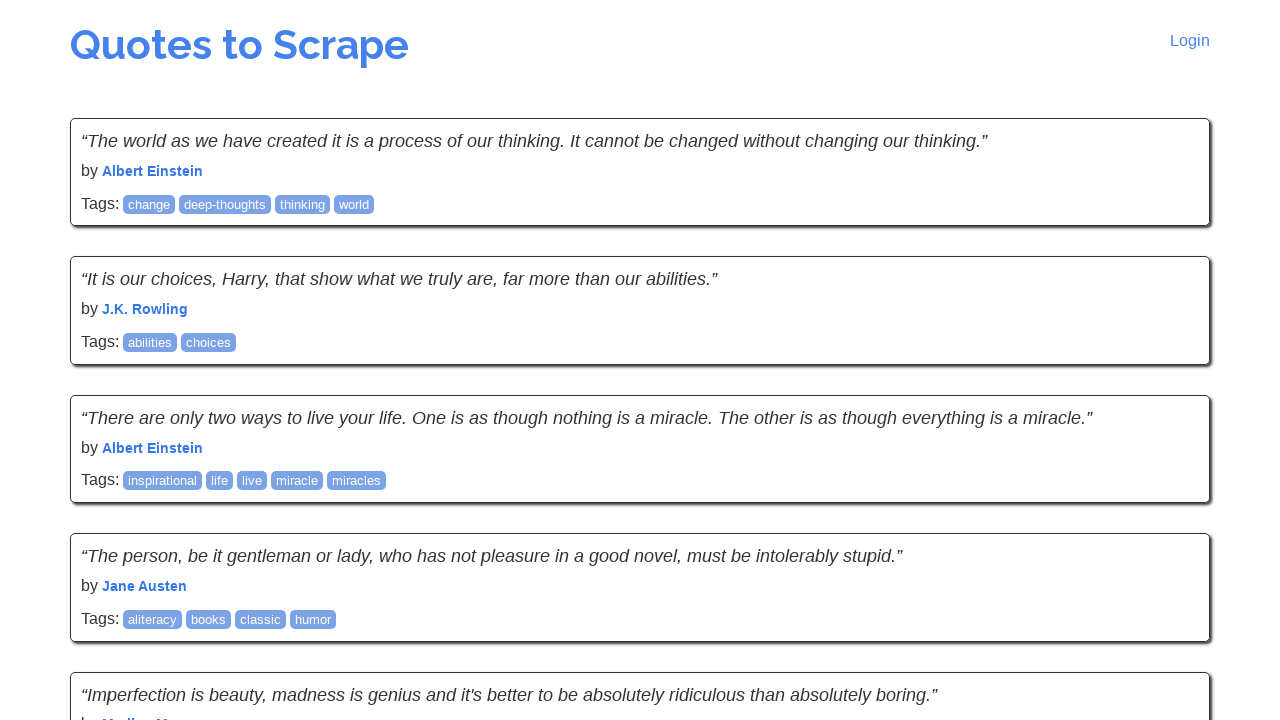

Waited for quotes to load on the page
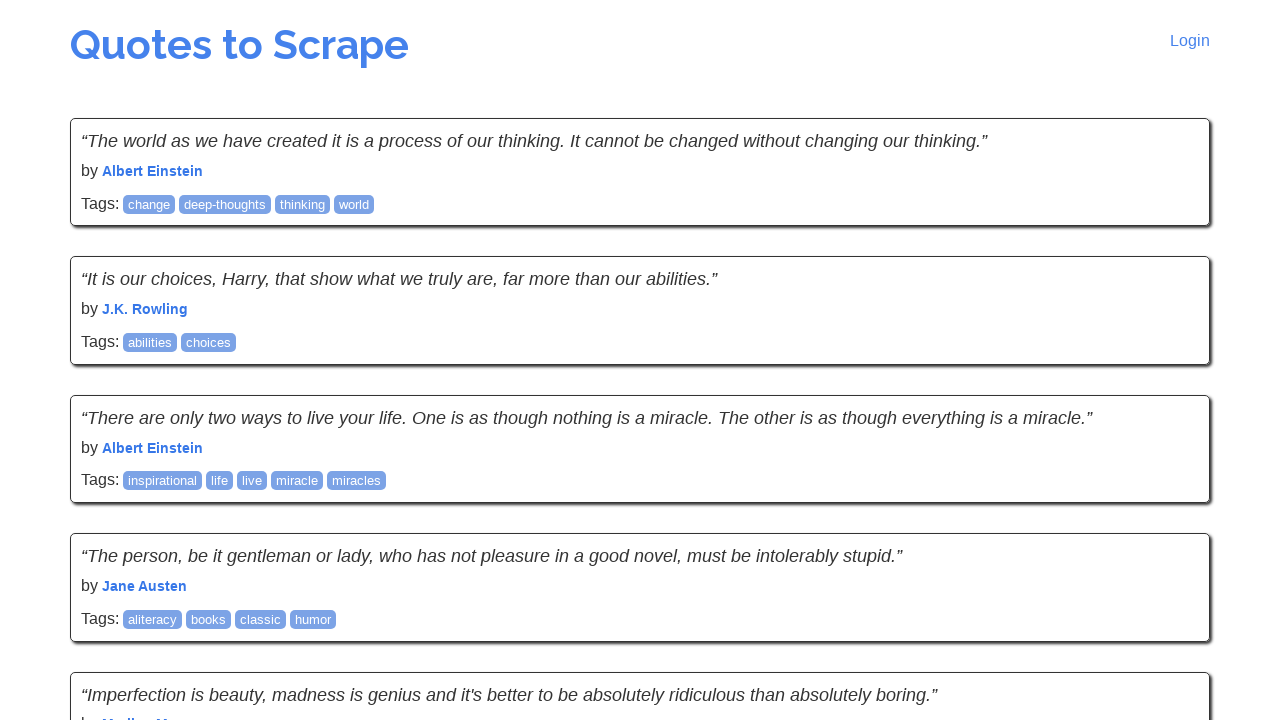

Verified quote text is displayed on current page
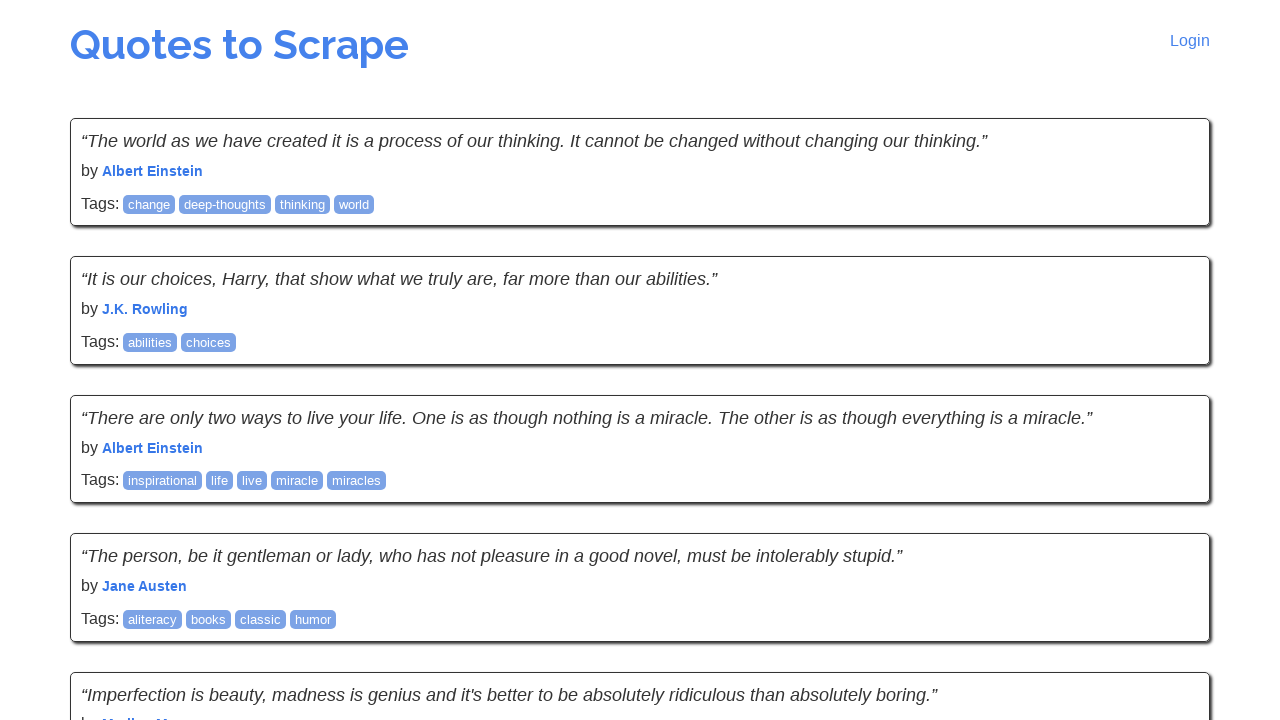

Verified quote author is displayed on current page
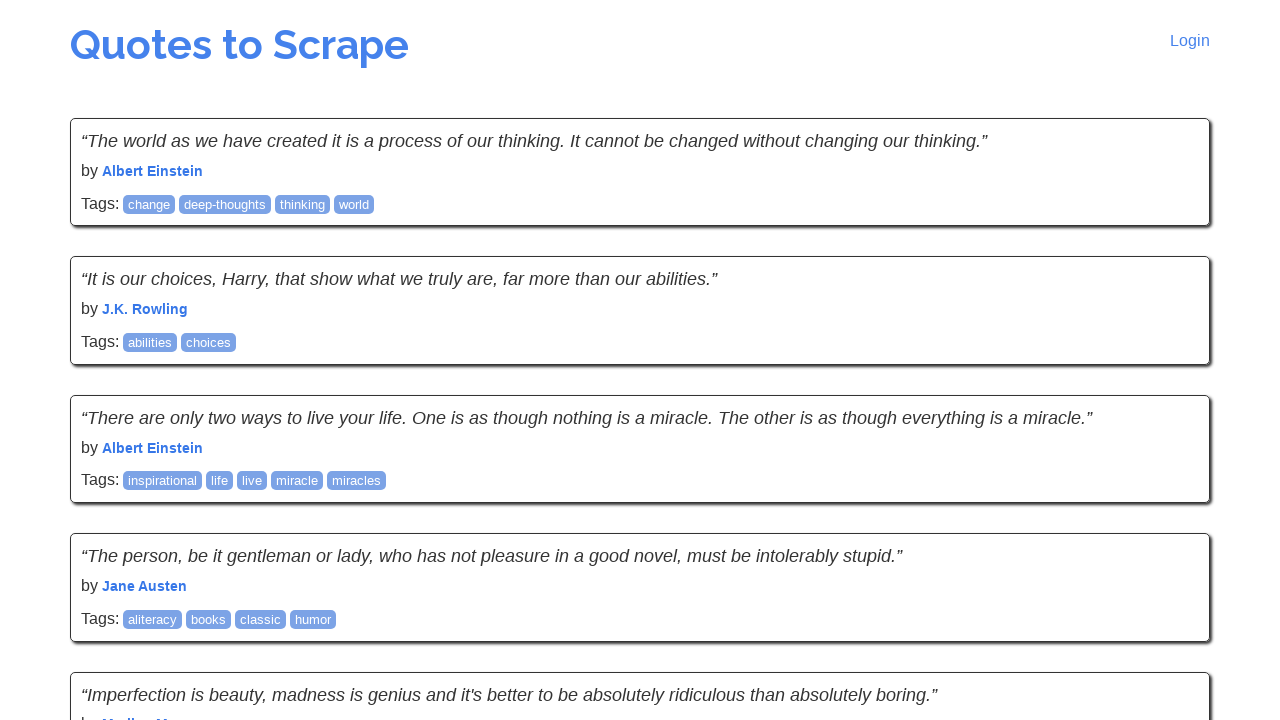

Checked for next page button availability
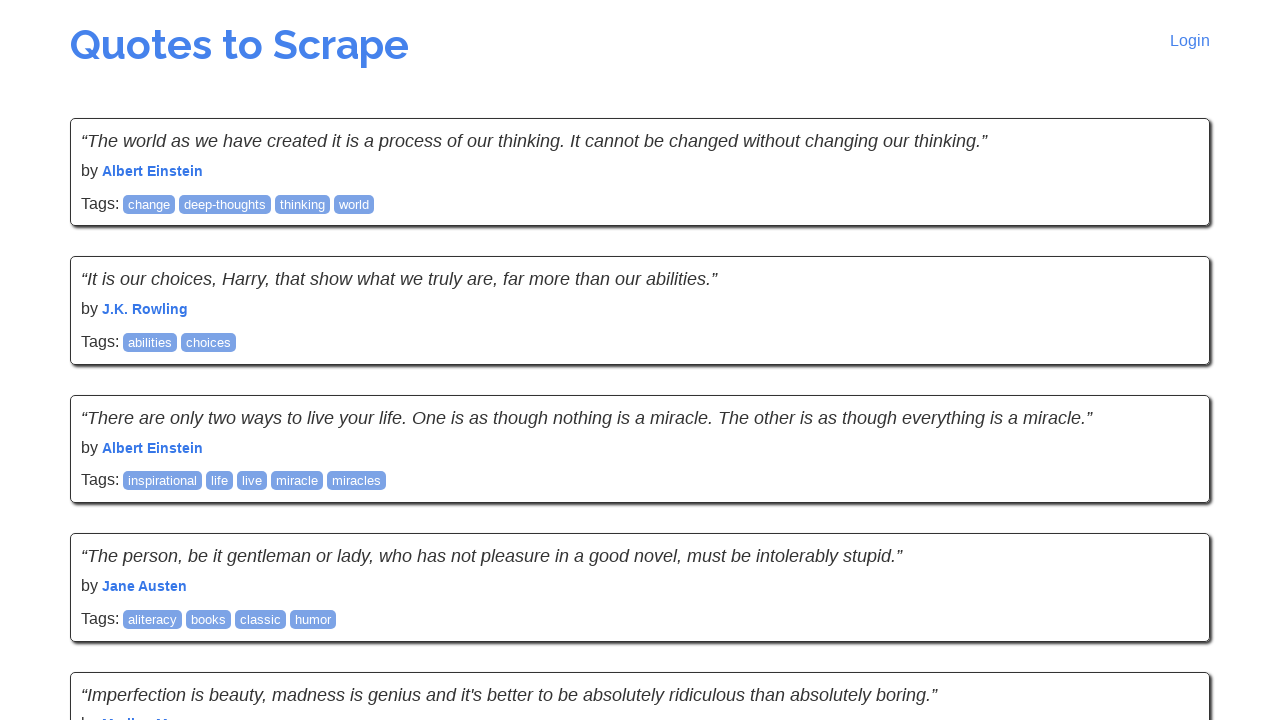

Clicked next page button to navigate to the next page
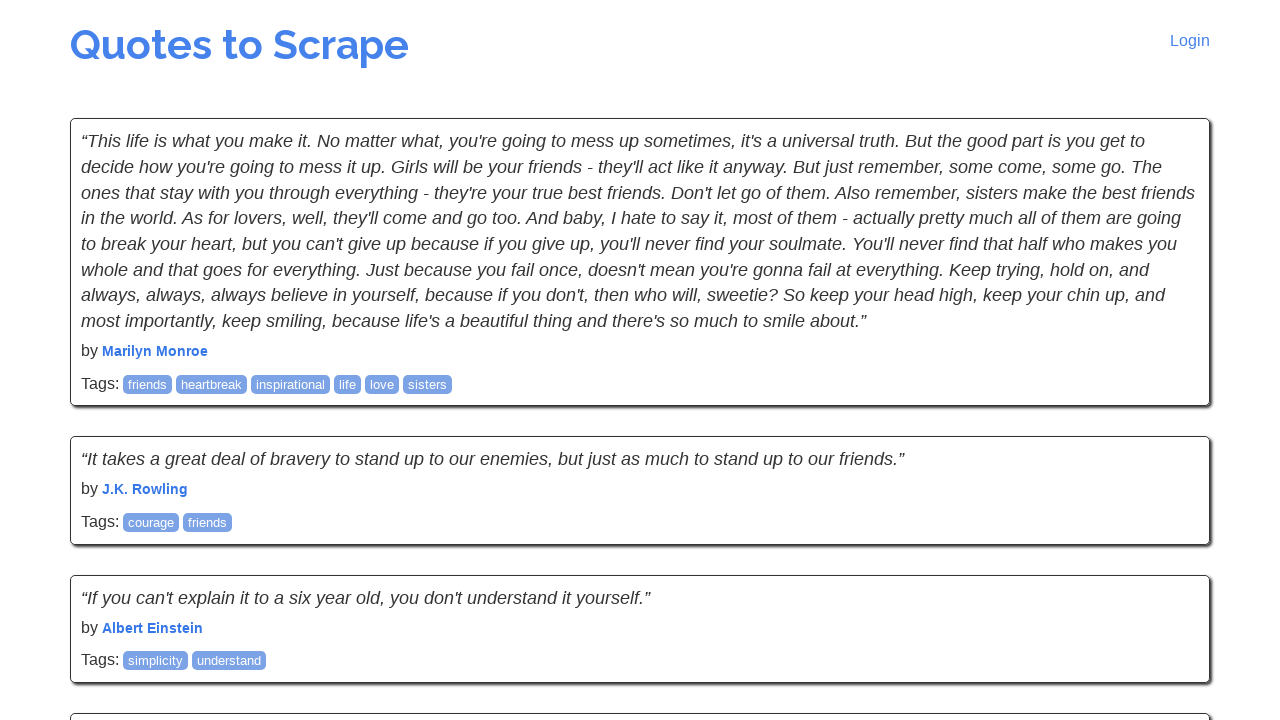

Waited for new quotes to load on the next page
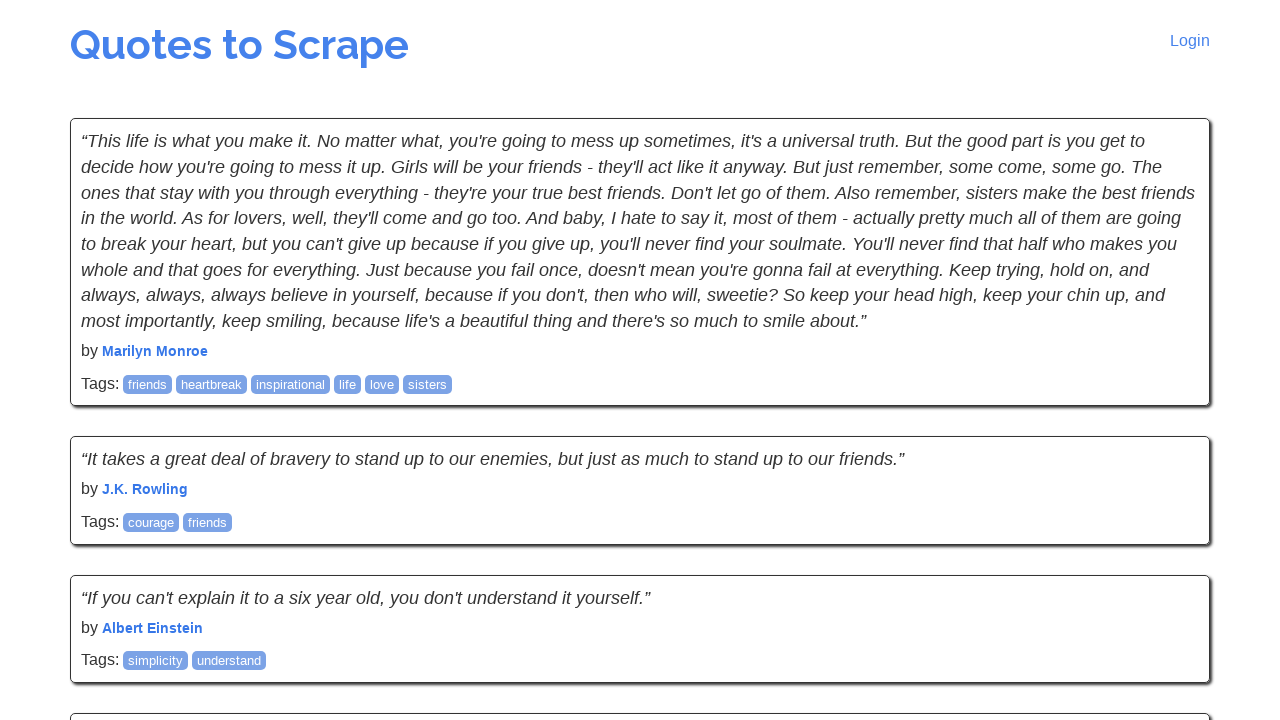

Verified quote text is displayed on current page
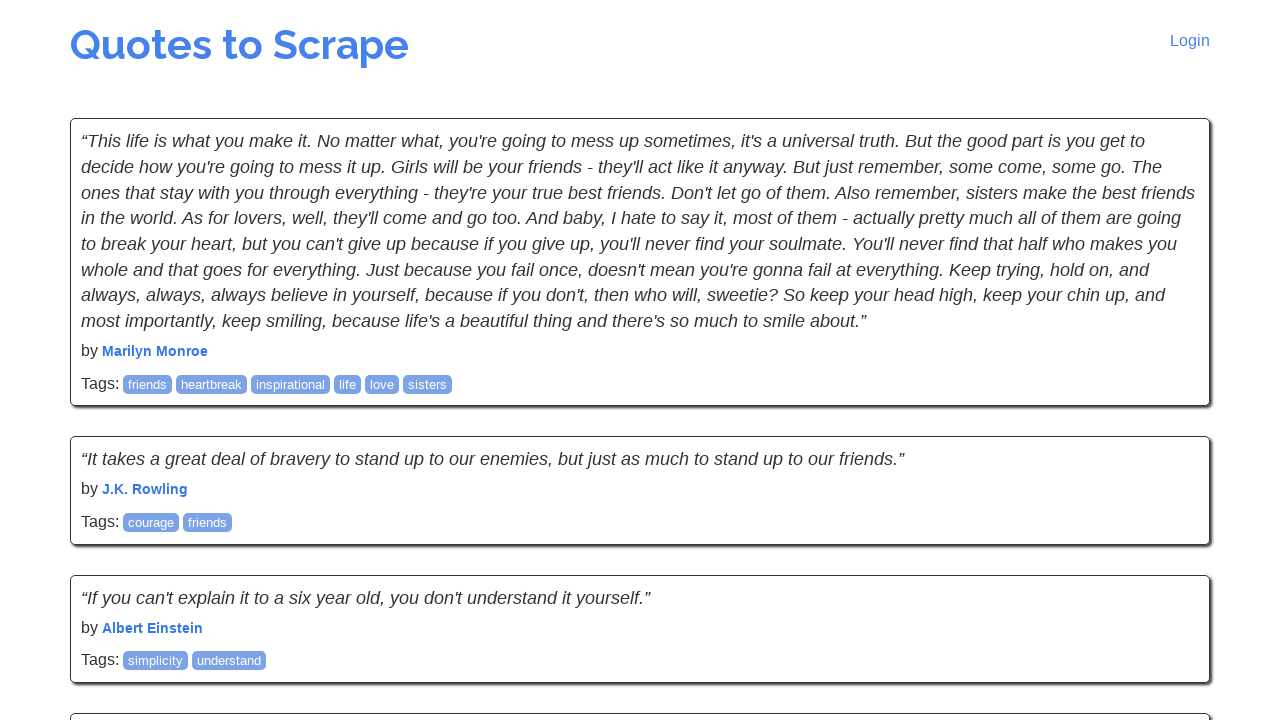

Verified quote author is displayed on current page
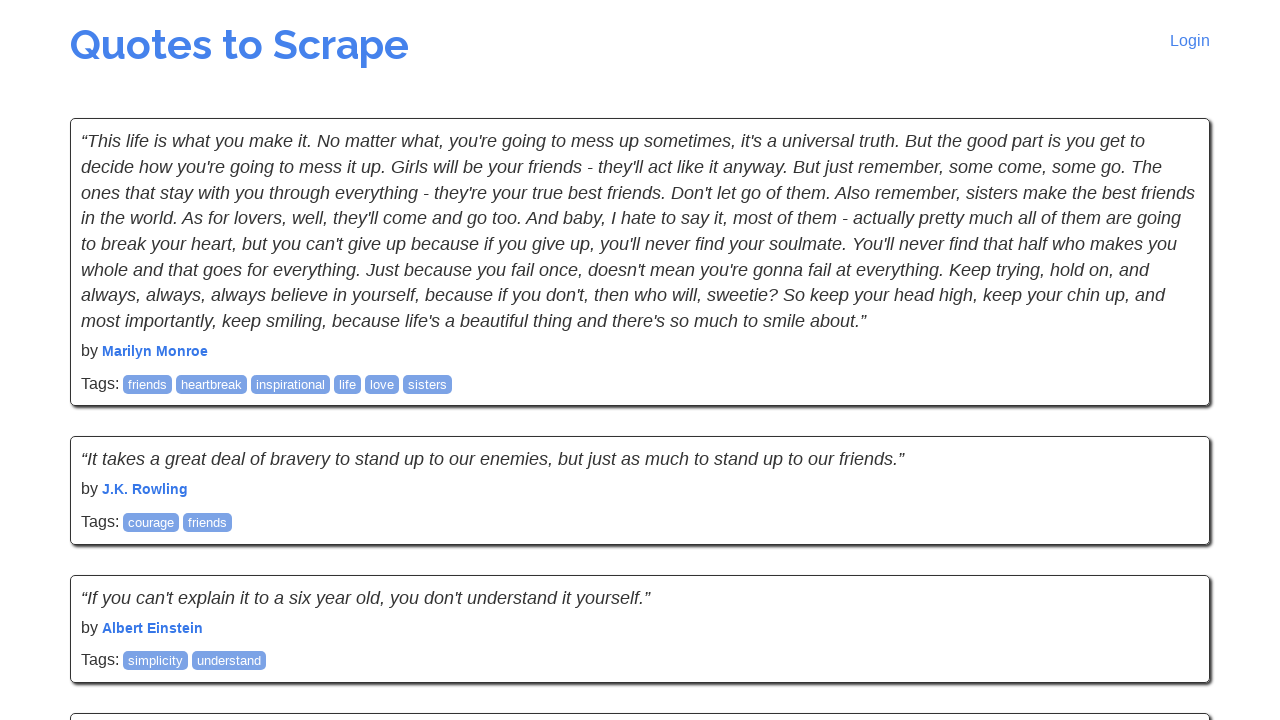

Checked for next page button availability
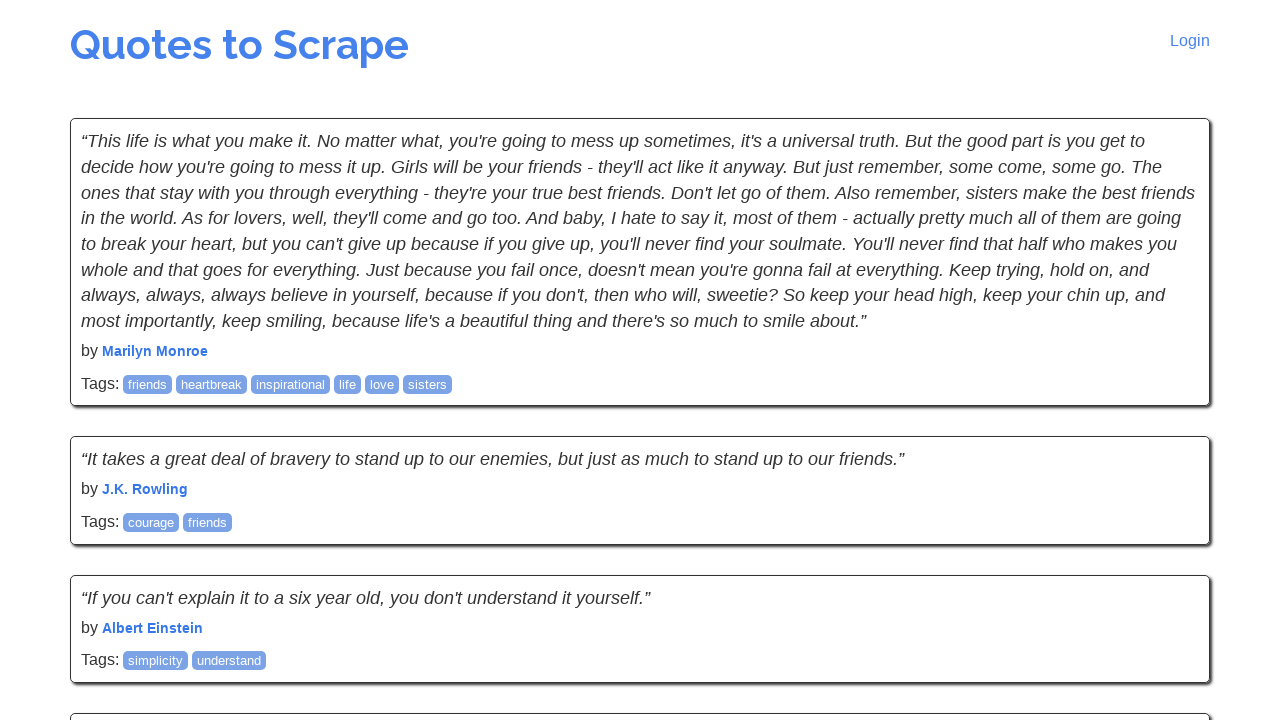

Clicked next page button to navigate to the next page
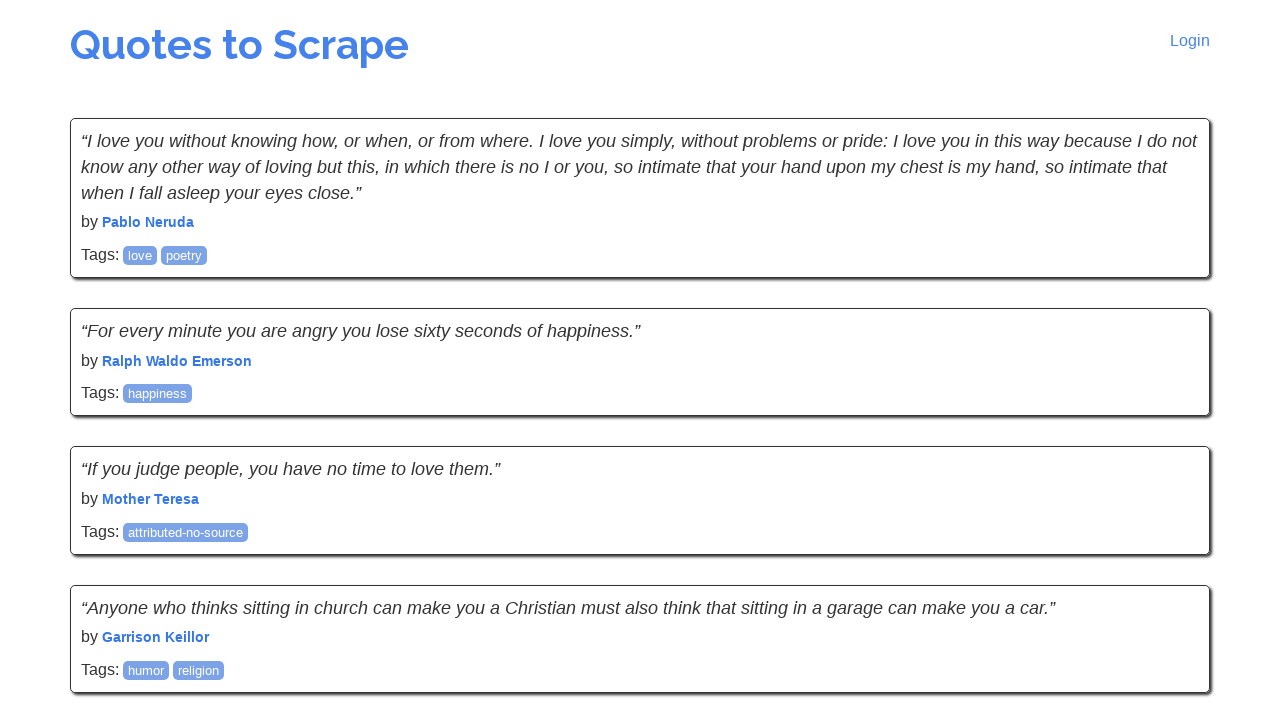

Waited for new quotes to load on the next page
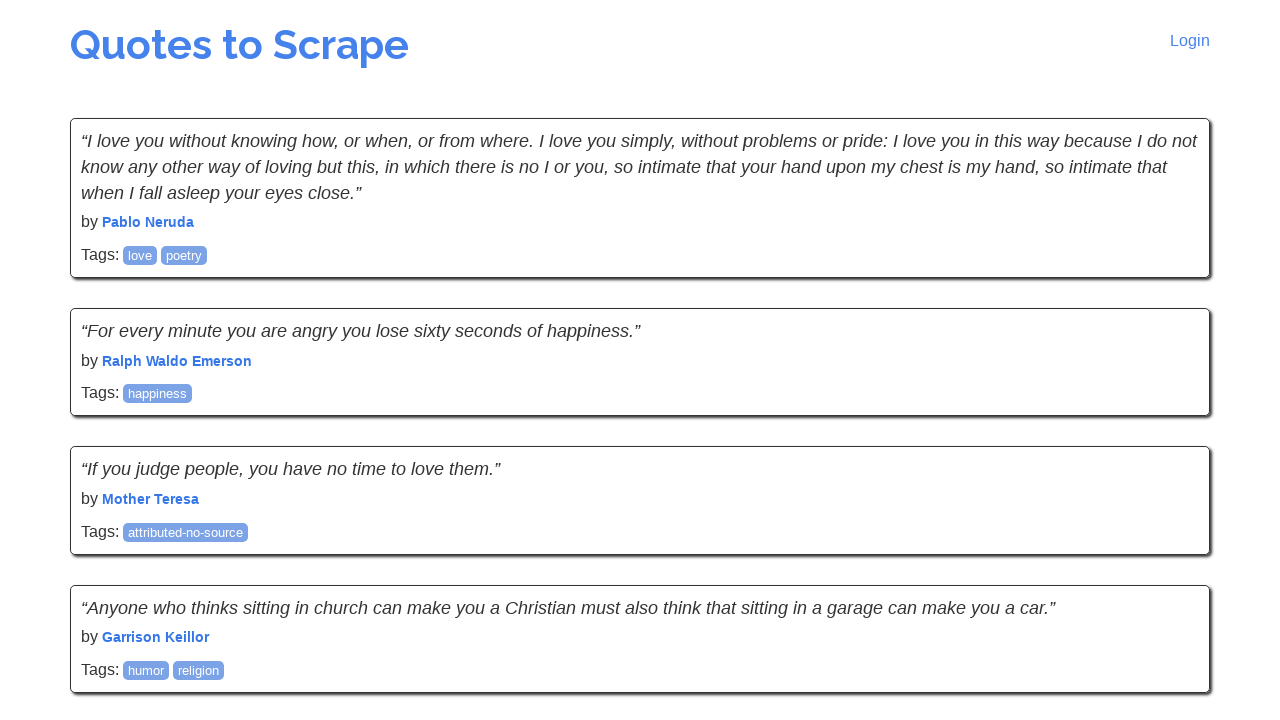

Verified quote text is displayed on current page
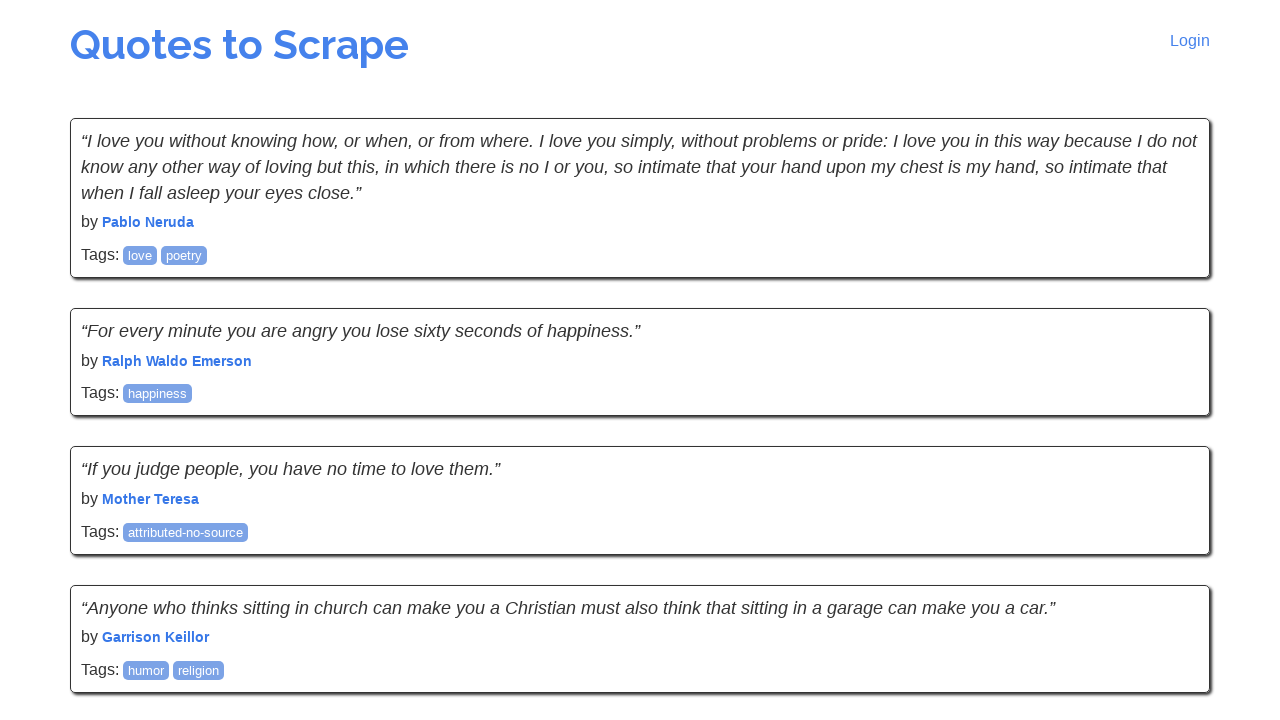

Verified quote author is displayed on current page
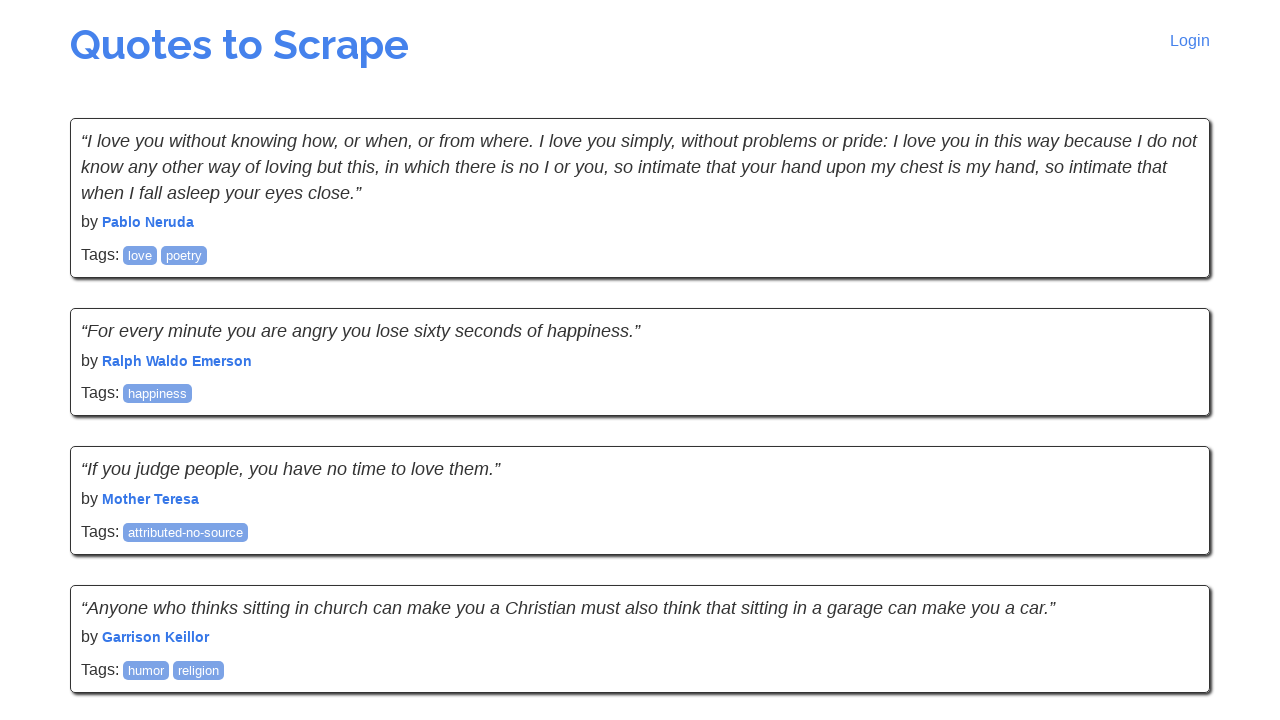

Checked for next page button availability
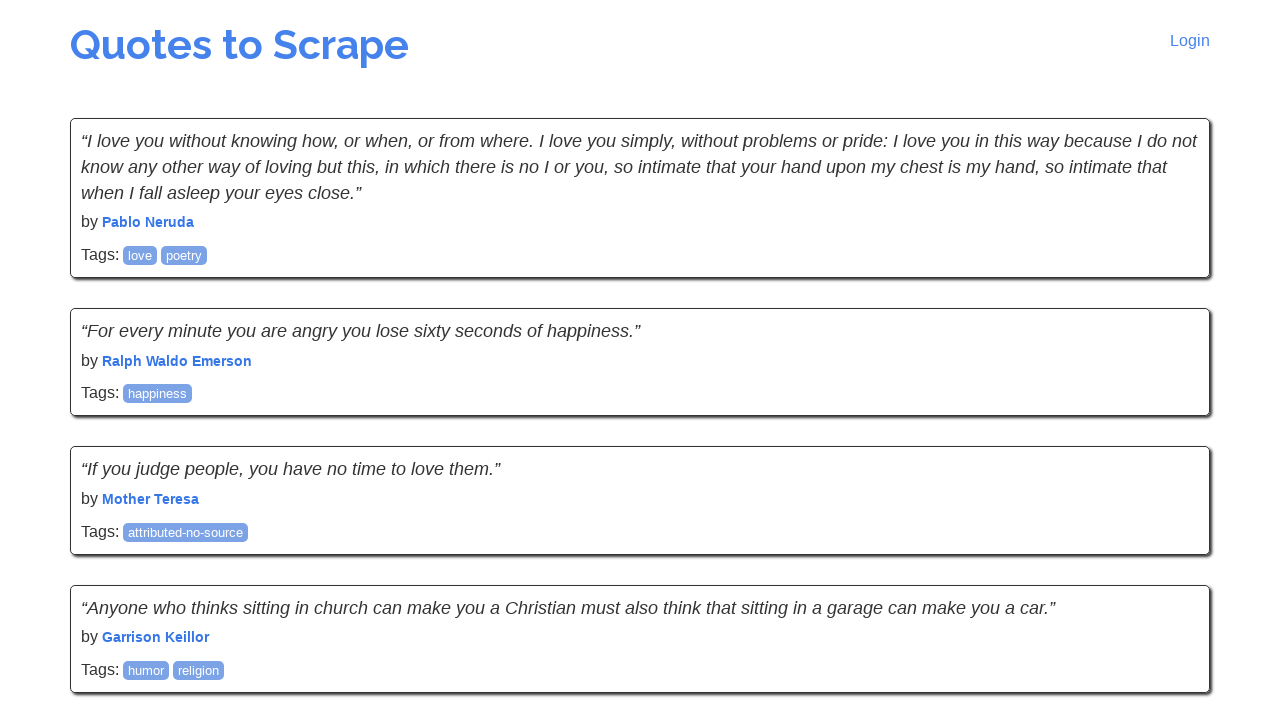

Clicked next page button to navigate to the next page
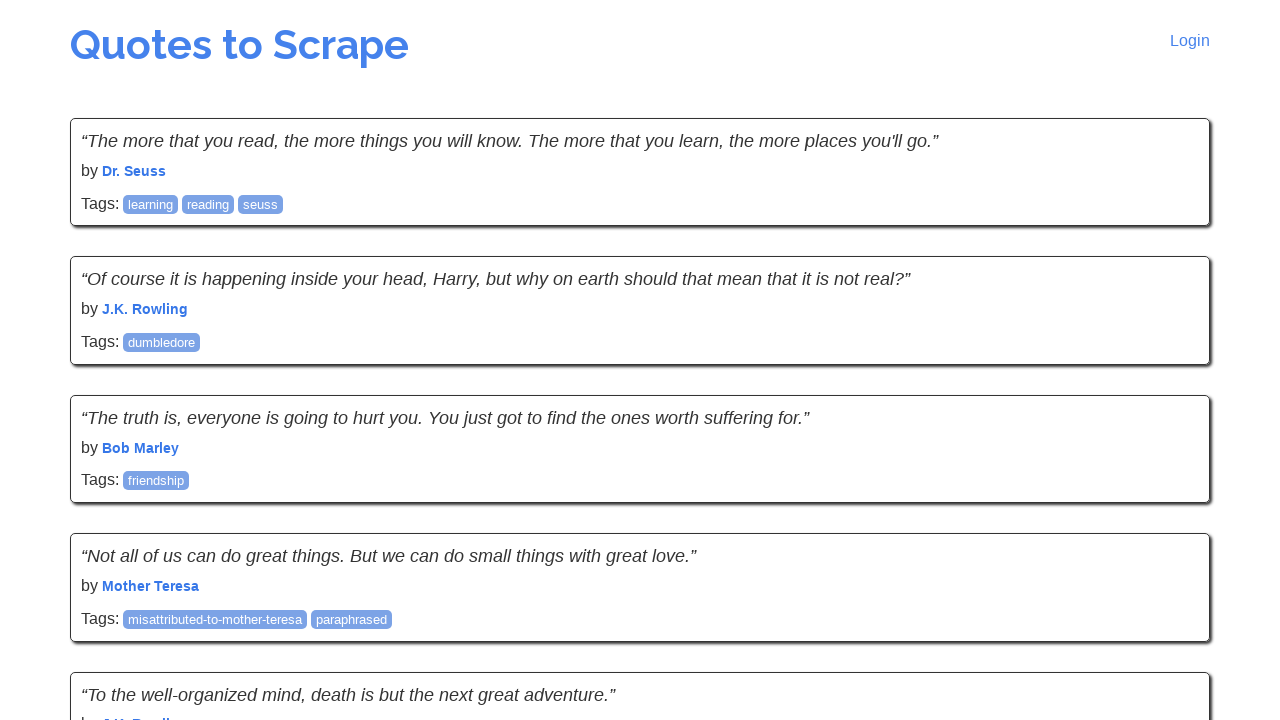

Waited for new quotes to load on the next page
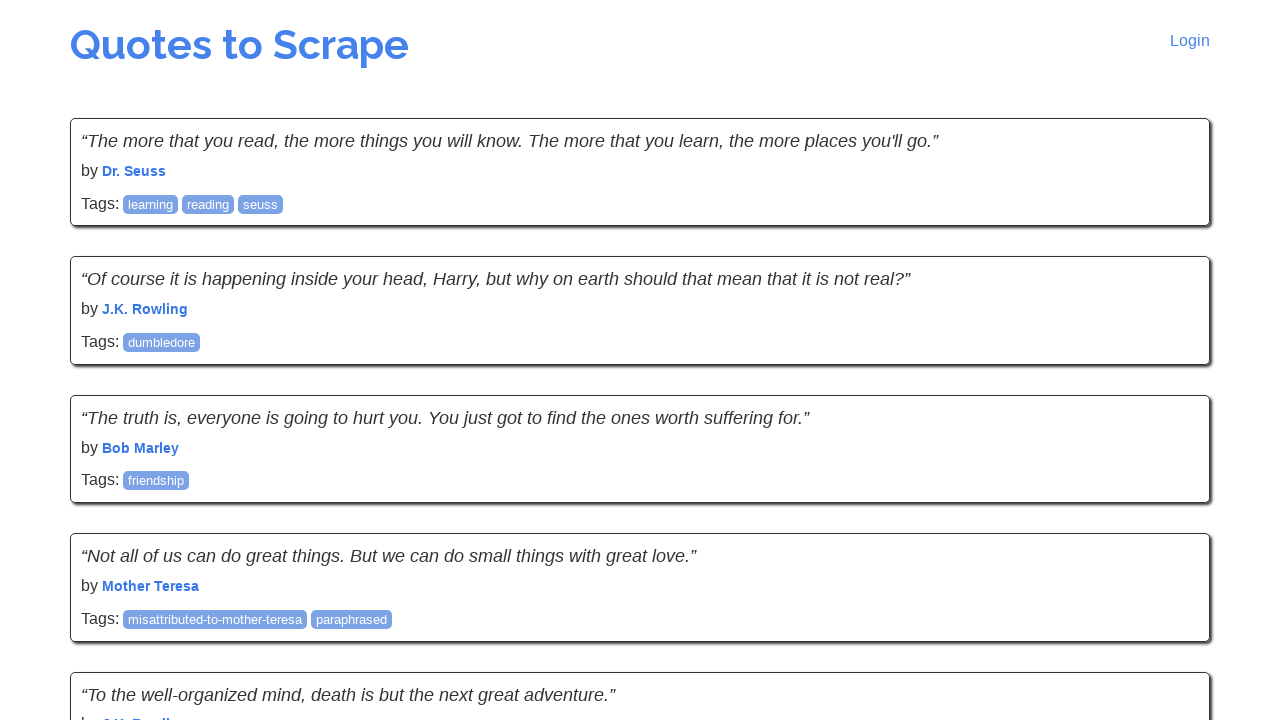

Verified quote text is displayed on current page
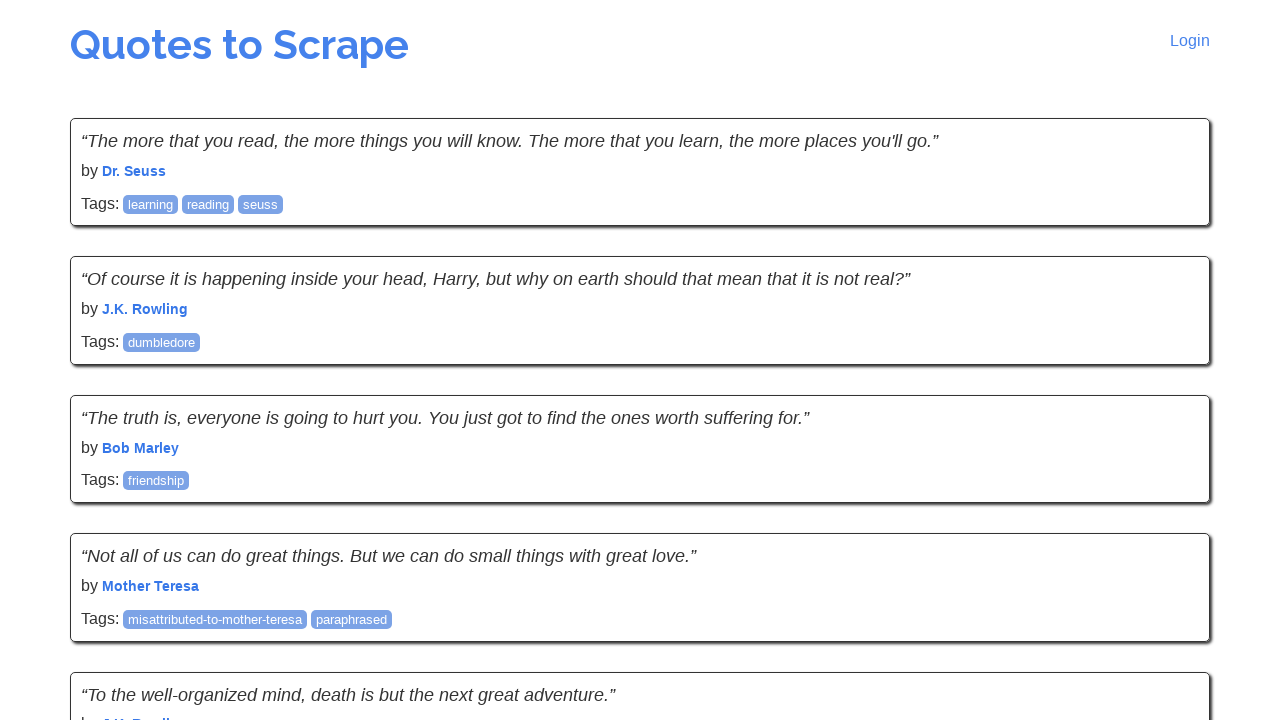

Verified quote author is displayed on current page
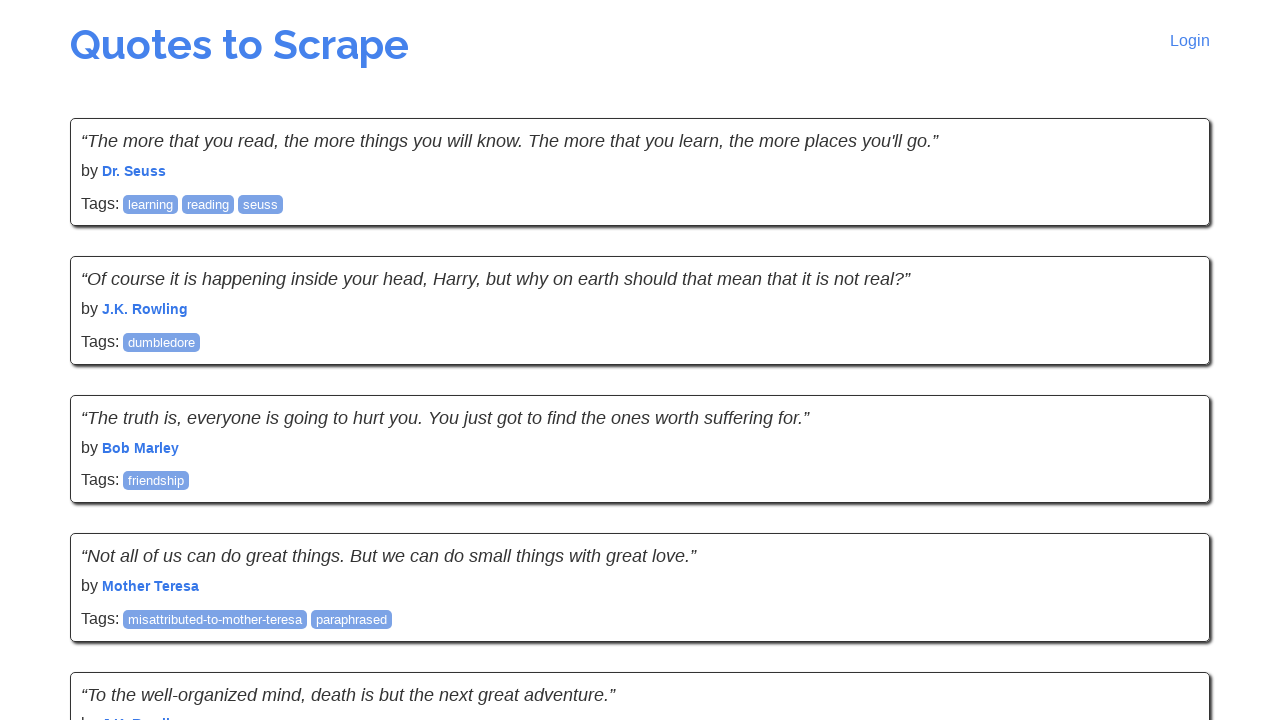

Checked for next page button availability
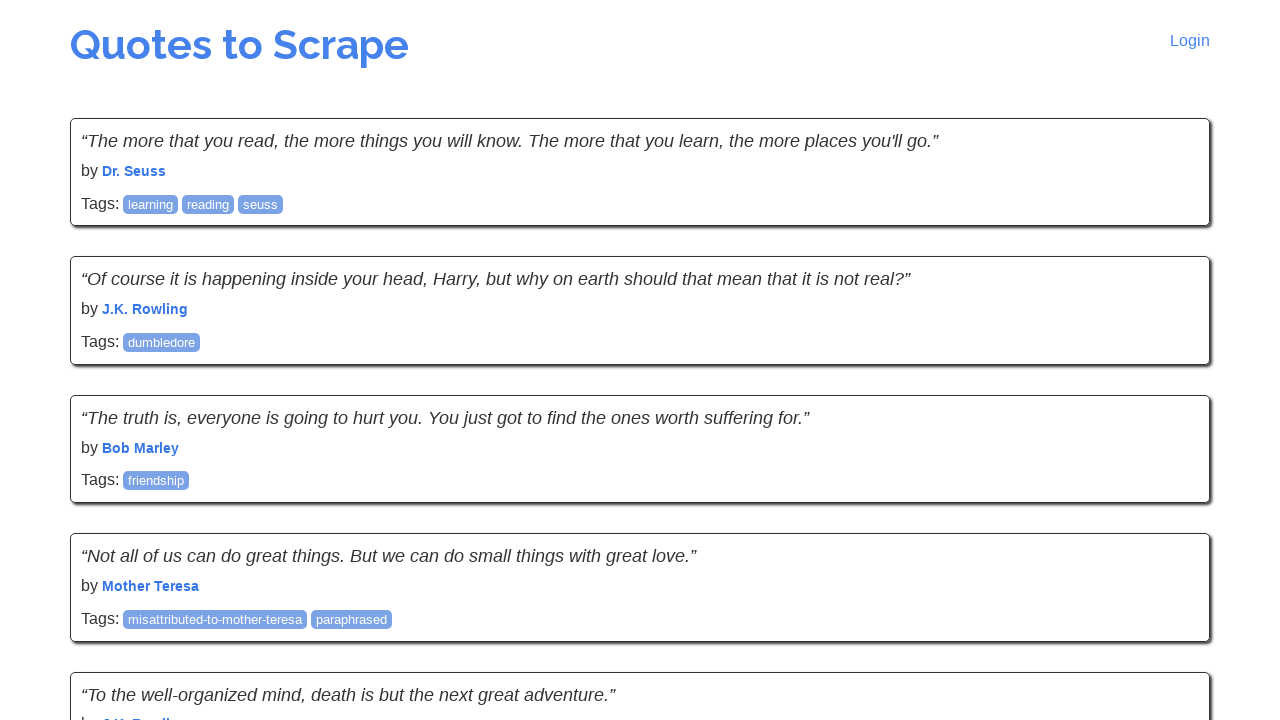

Clicked next page button to navigate to the next page
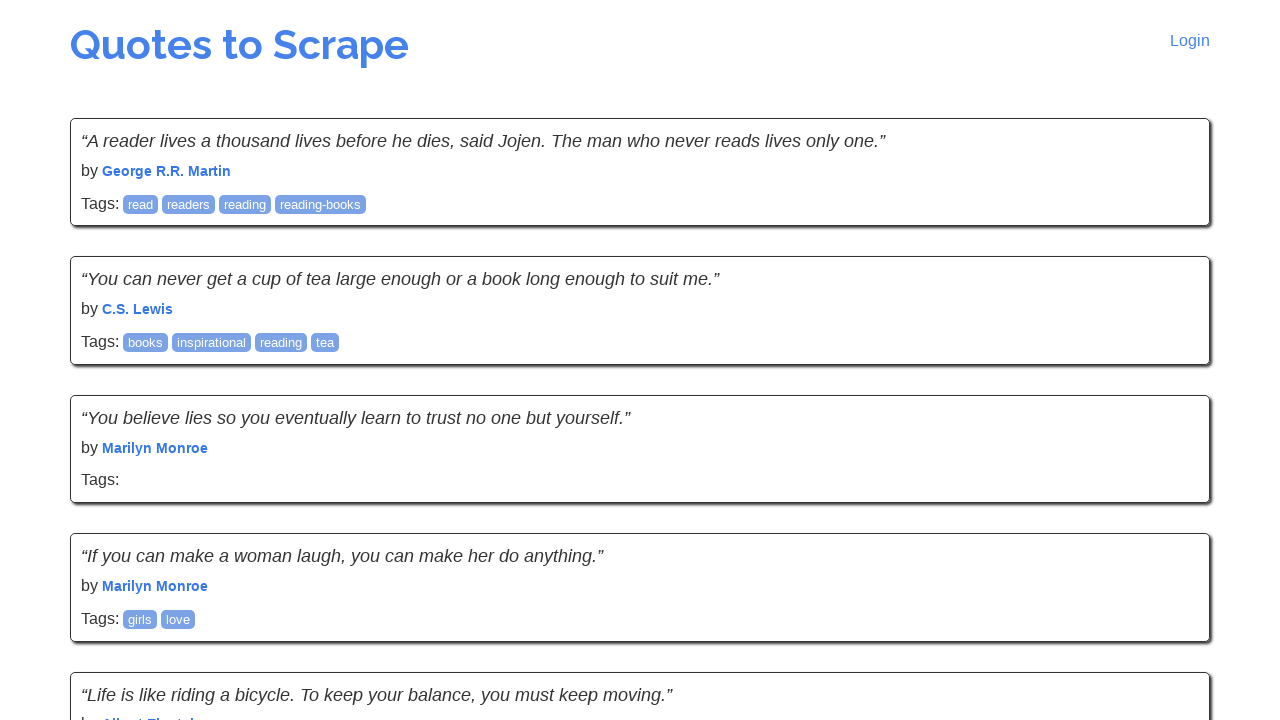

Waited for new quotes to load on the next page
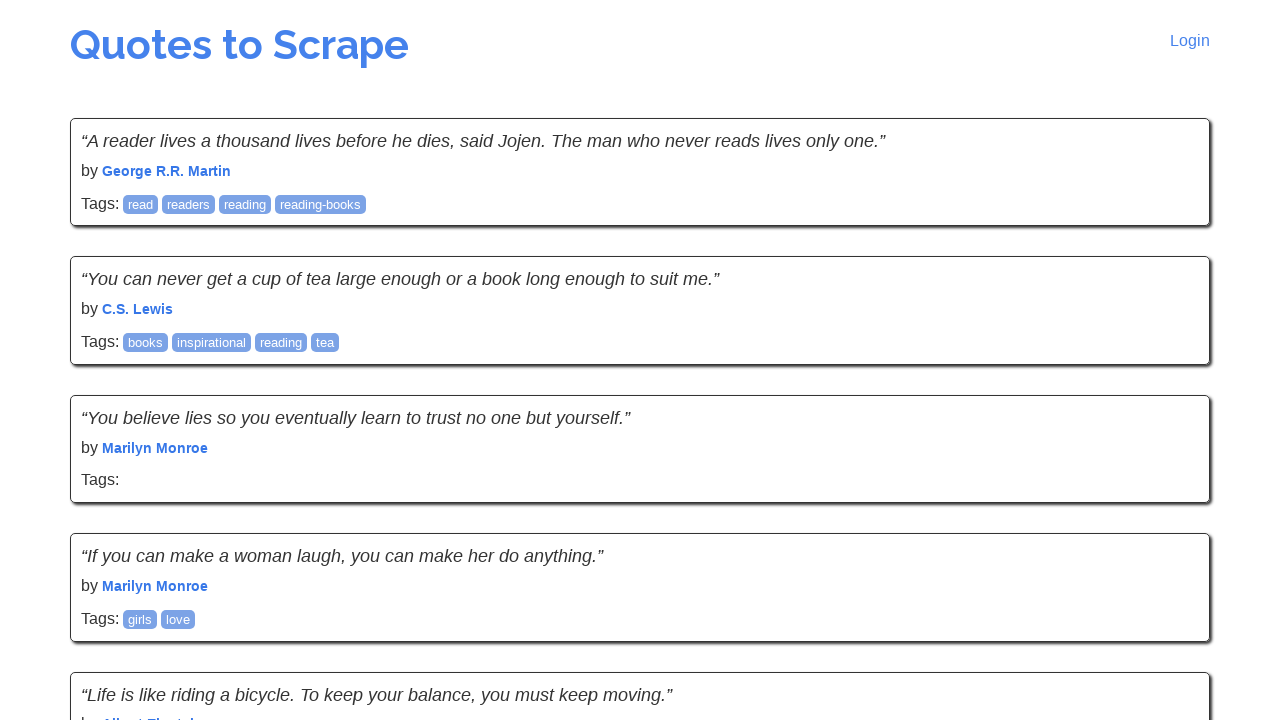

Verified quote text is displayed on current page
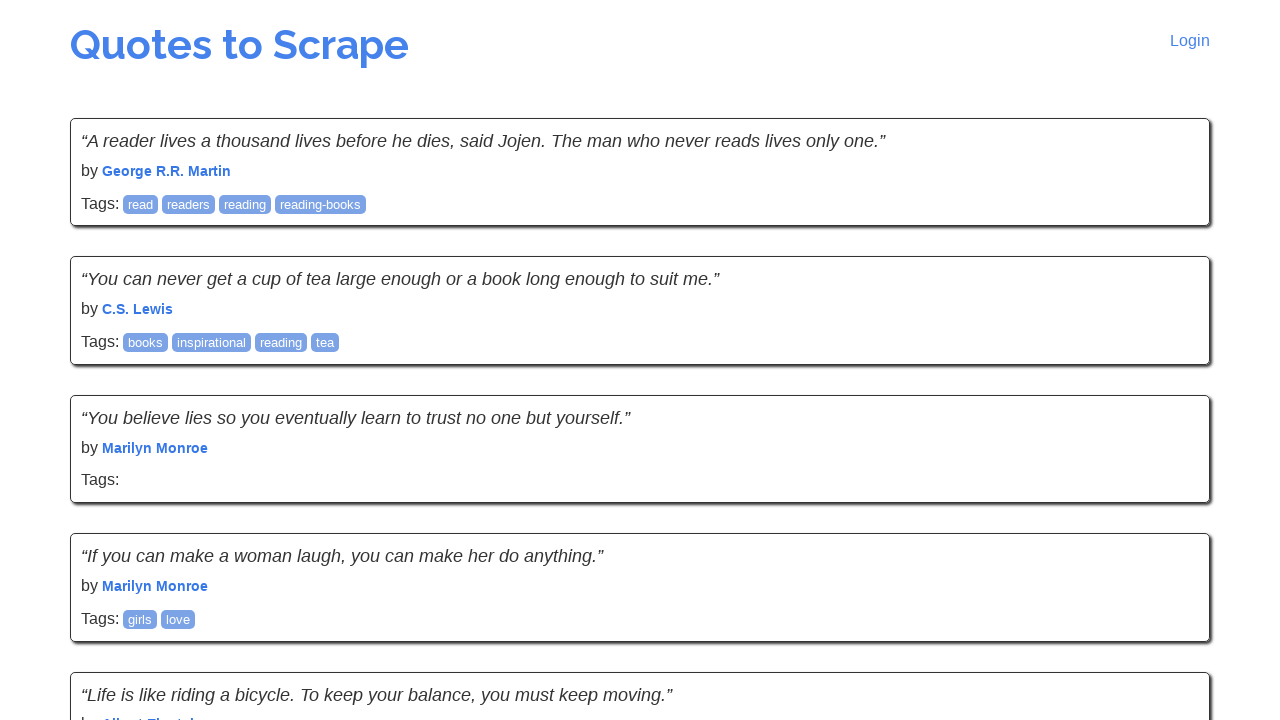

Verified quote author is displayed on current page
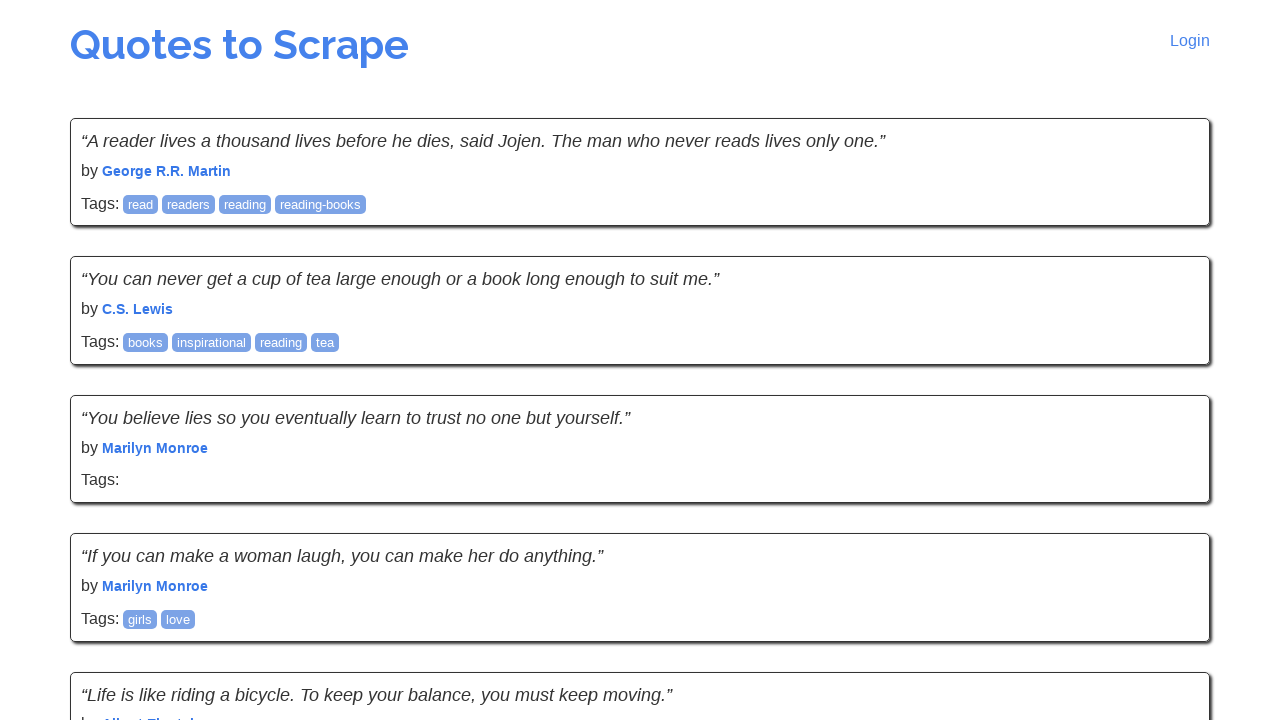

Checked for next page button availability
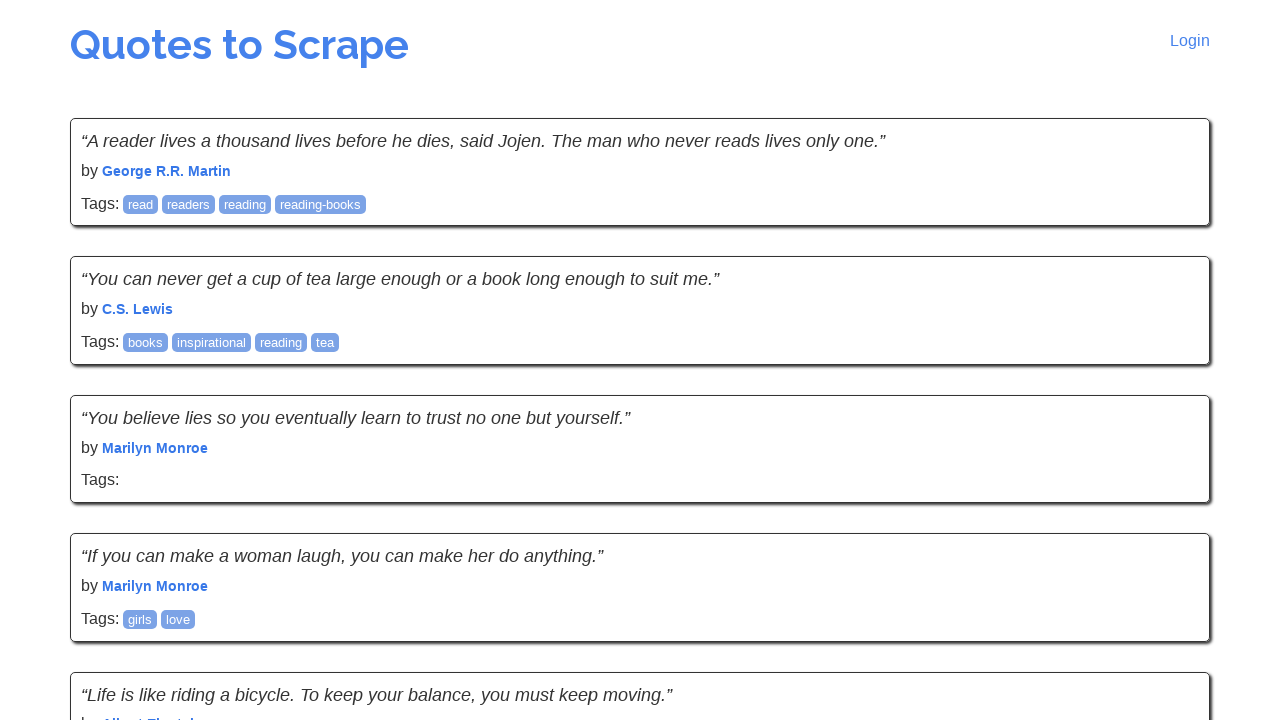

Clicked next page button to navigate to the next page
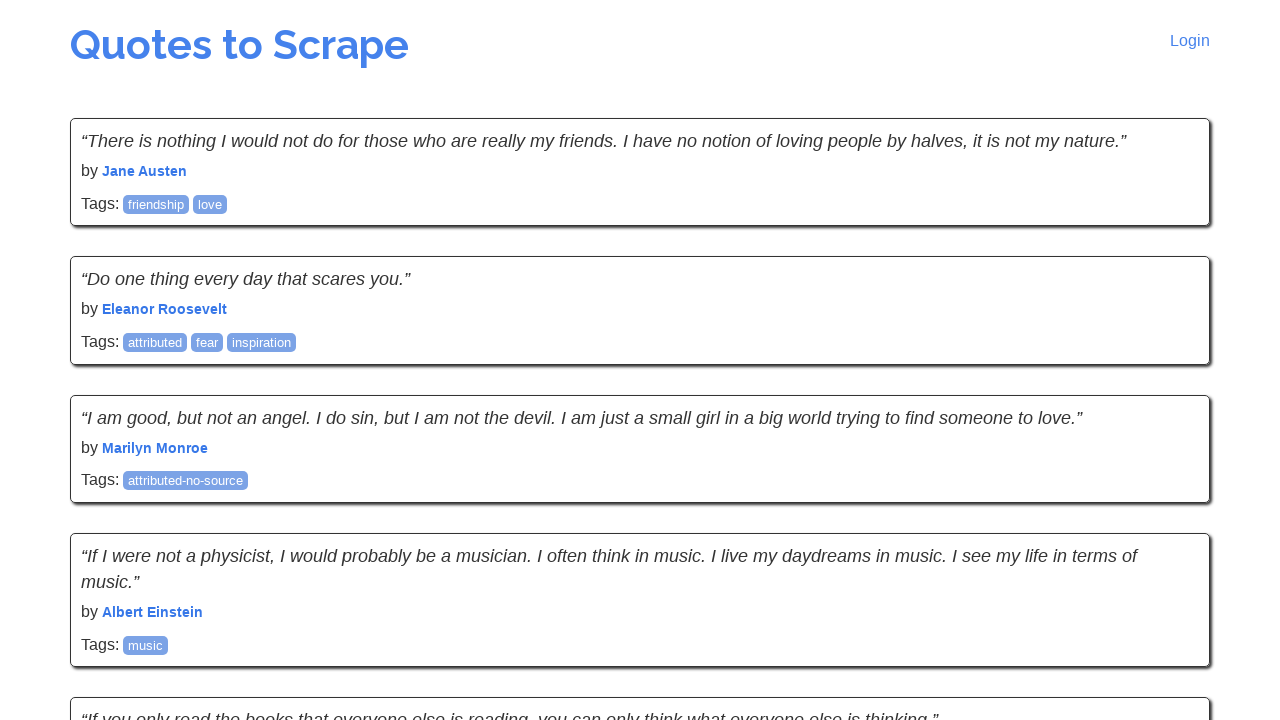

Waited for new quotes to load on the next page
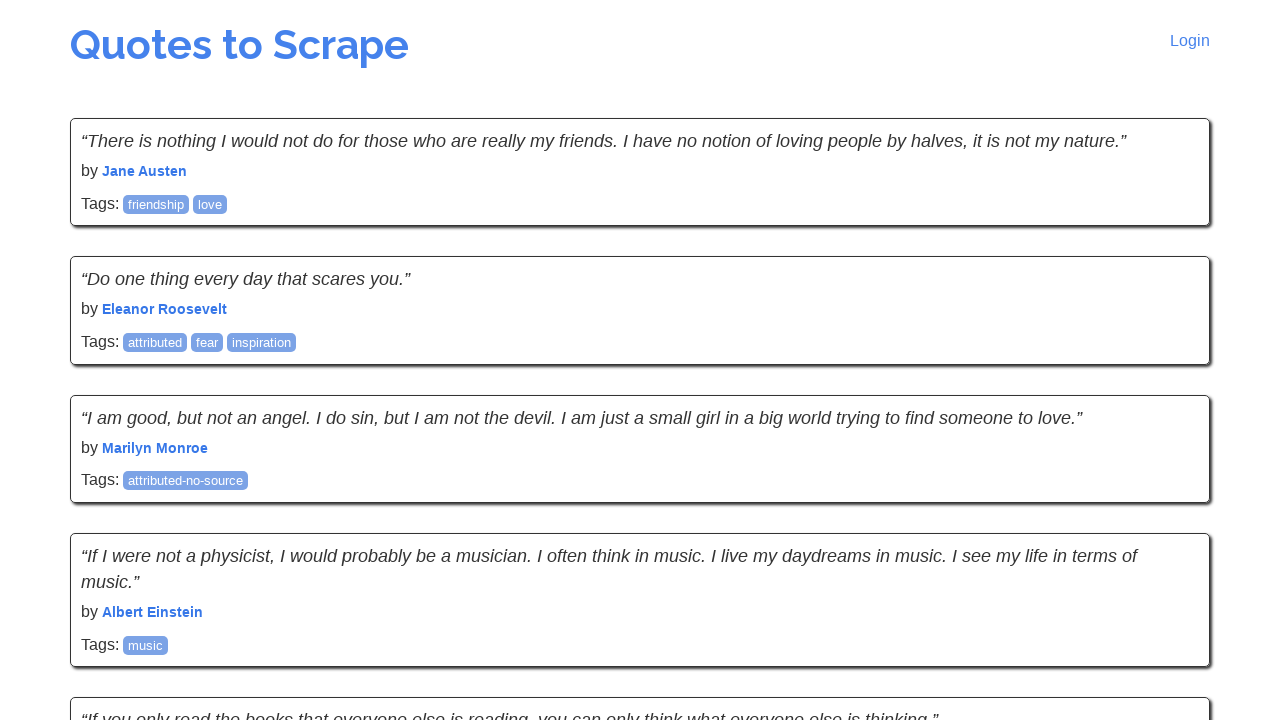

Verified quote text is displayed on current page
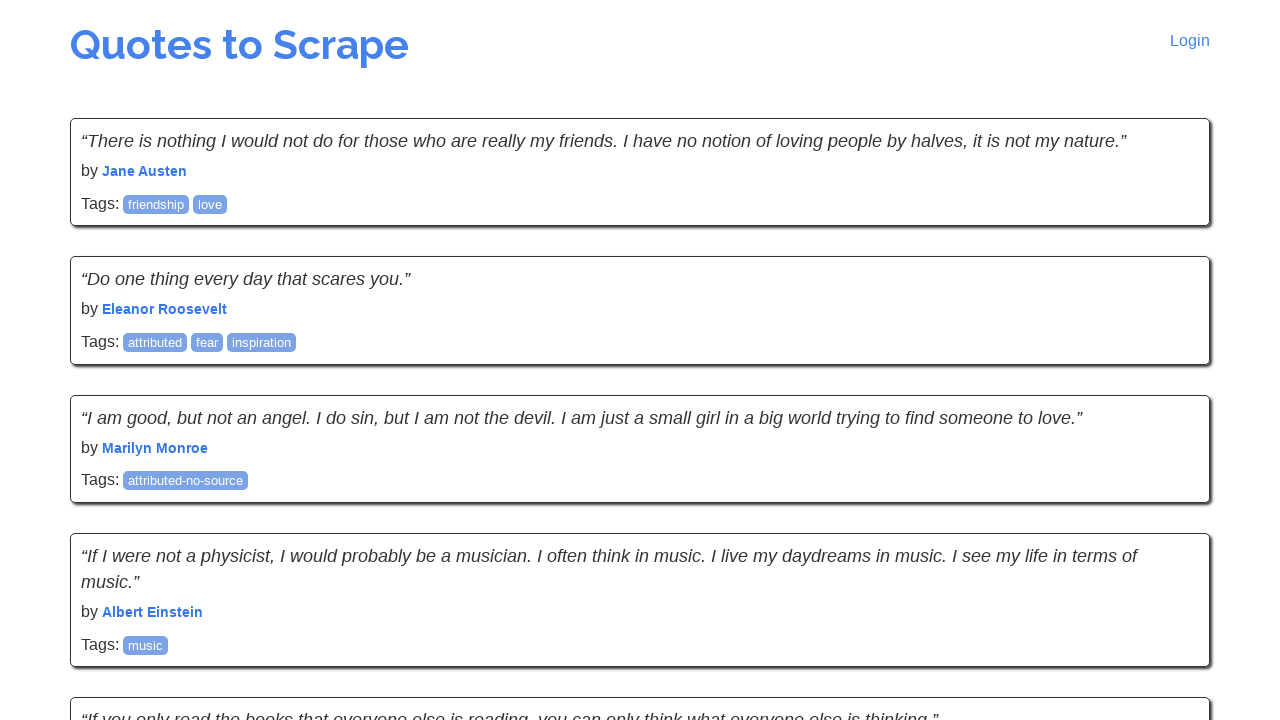

Verified quote author is displayed on current page
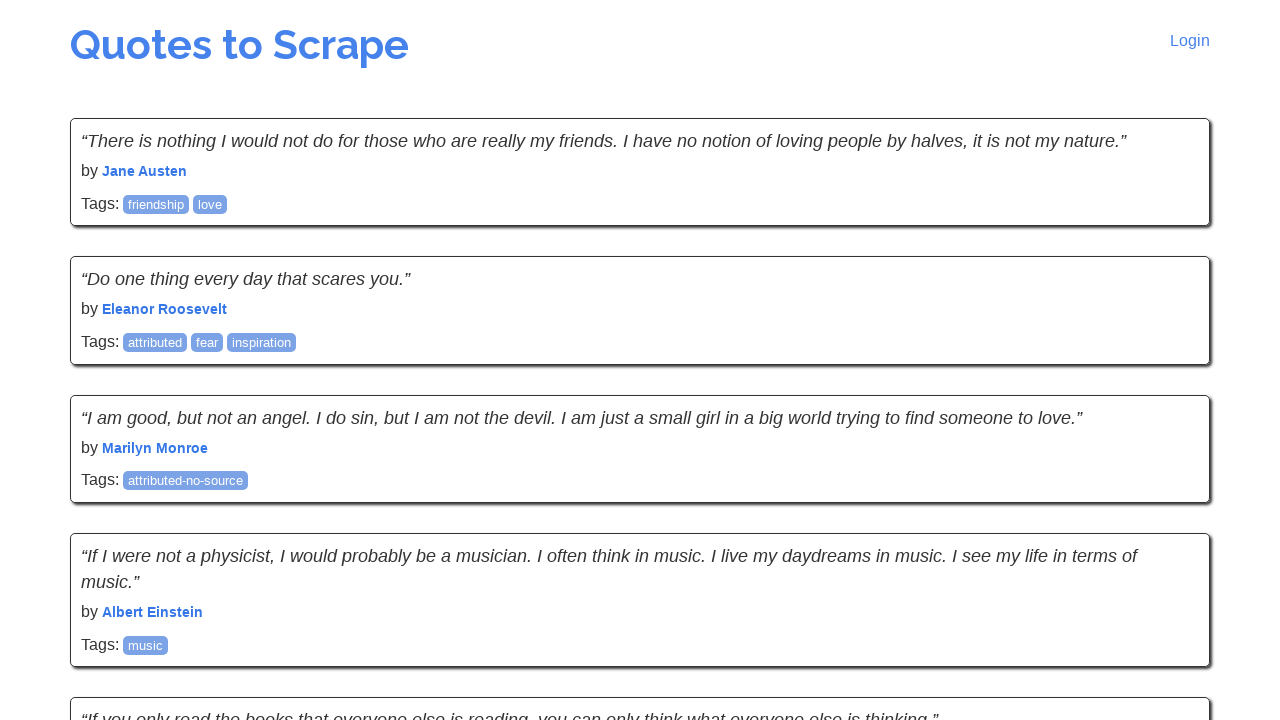

Checked for next page button availability
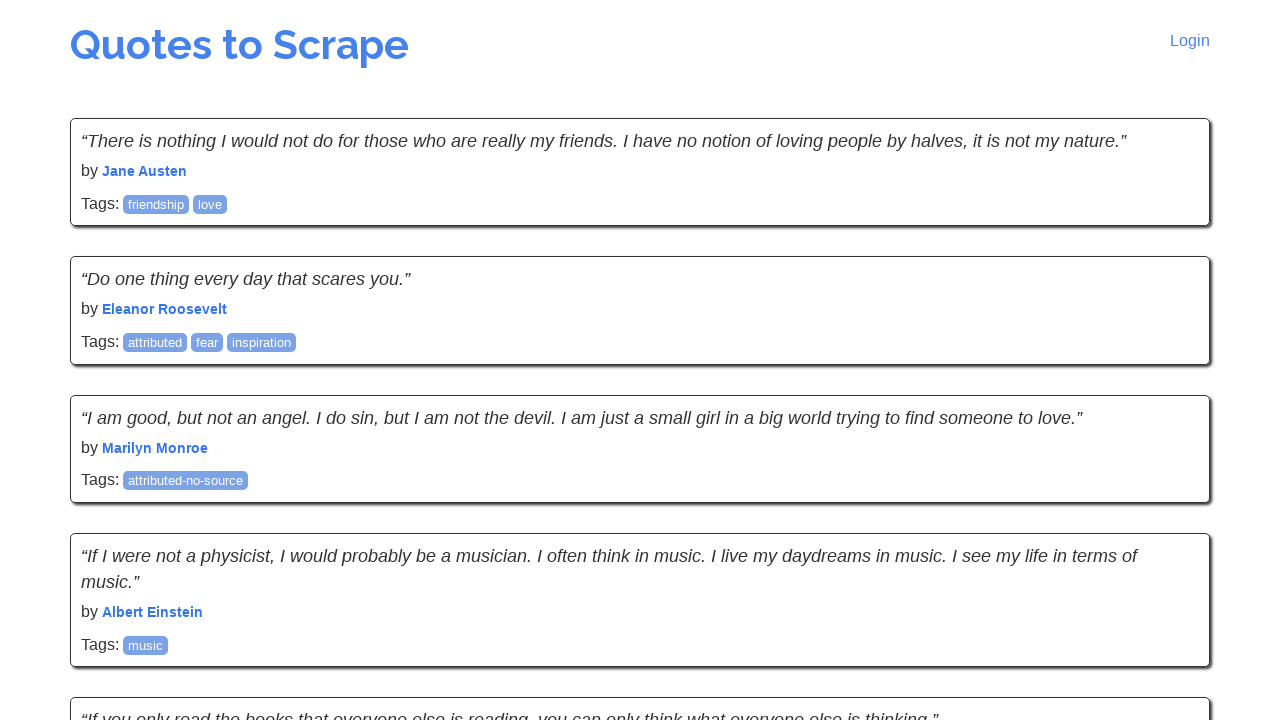

Clicked next page button to navigate to the next page
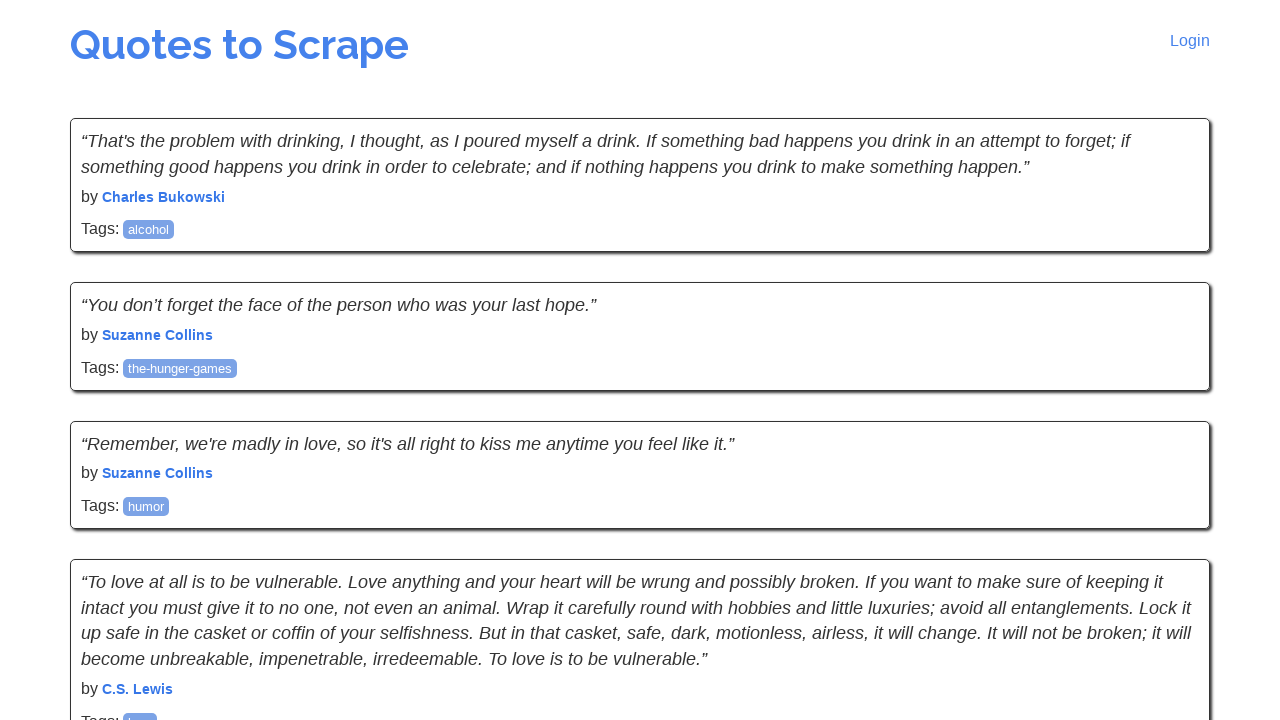

Waited for new quotes to load on the next page
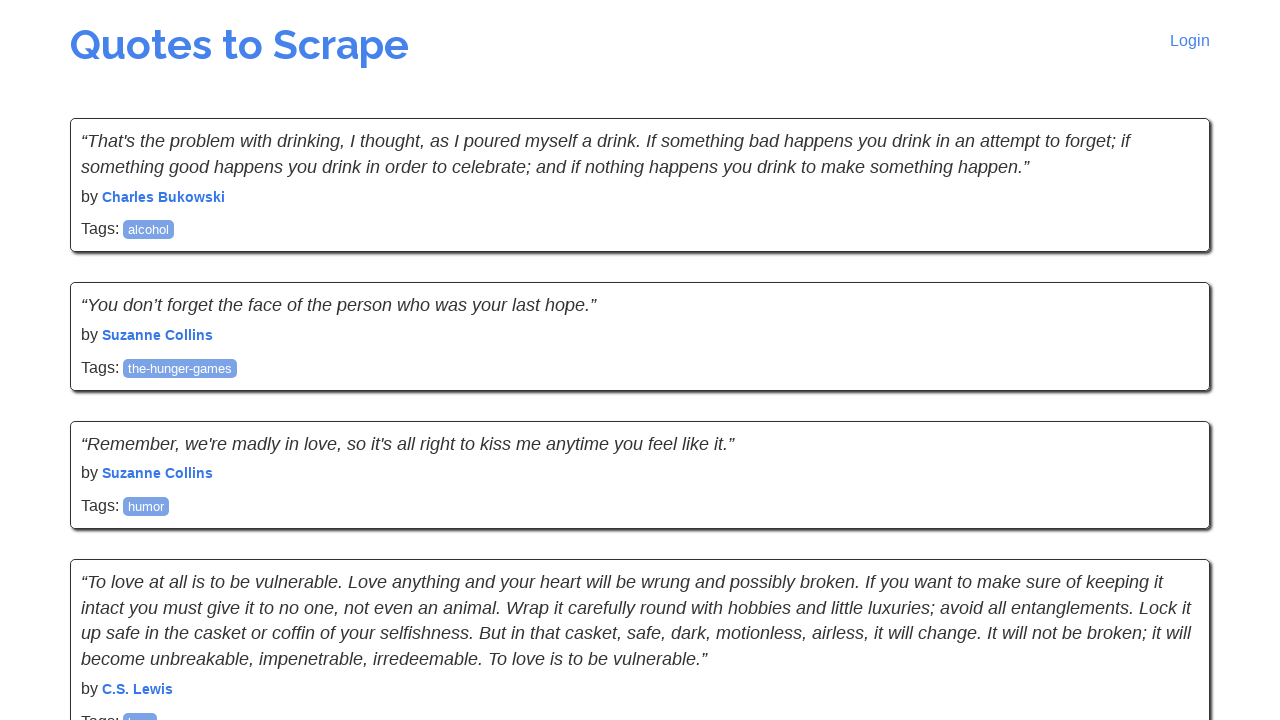

Verified quote text is displayed on current page
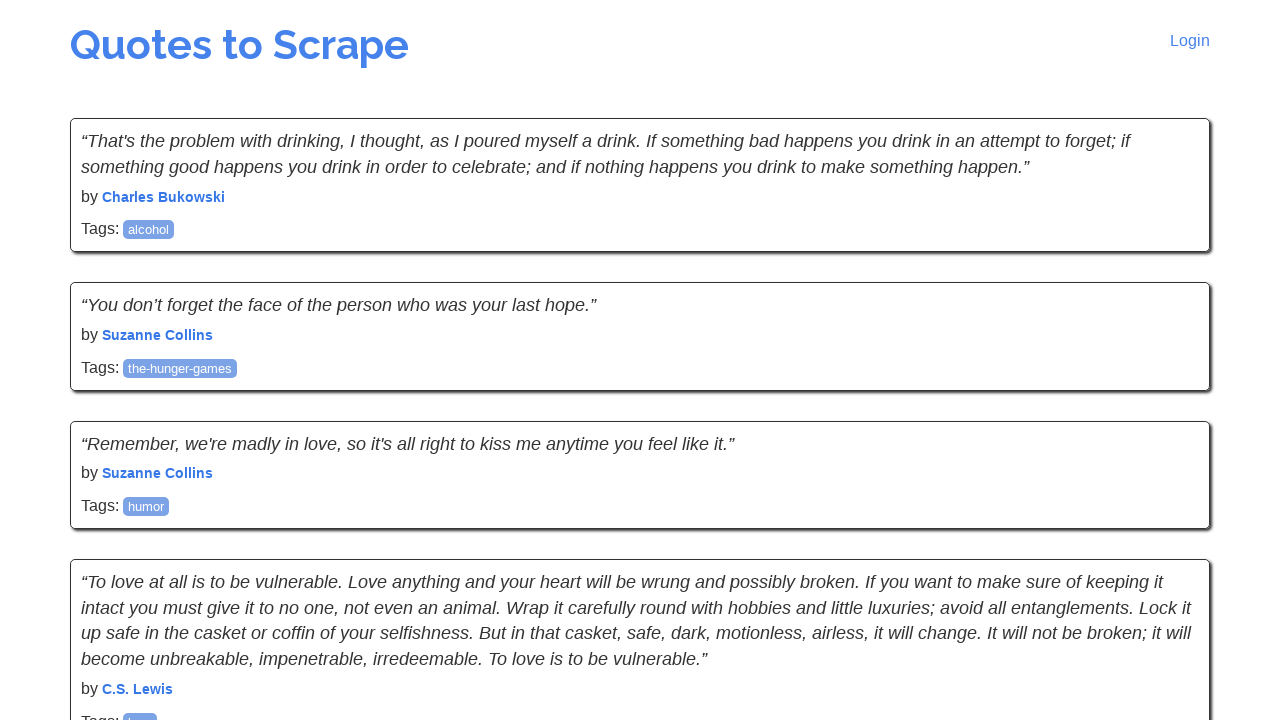

Verified quote author is displayed on current page
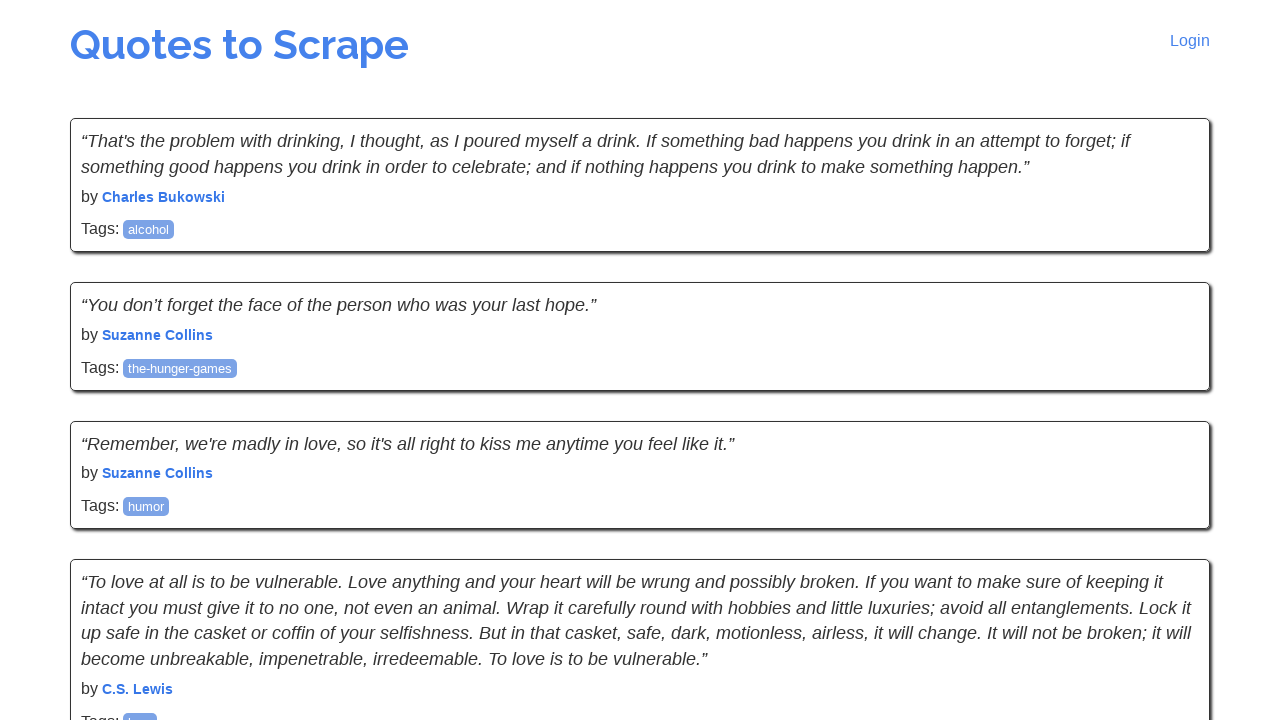

Checked for next page button availability
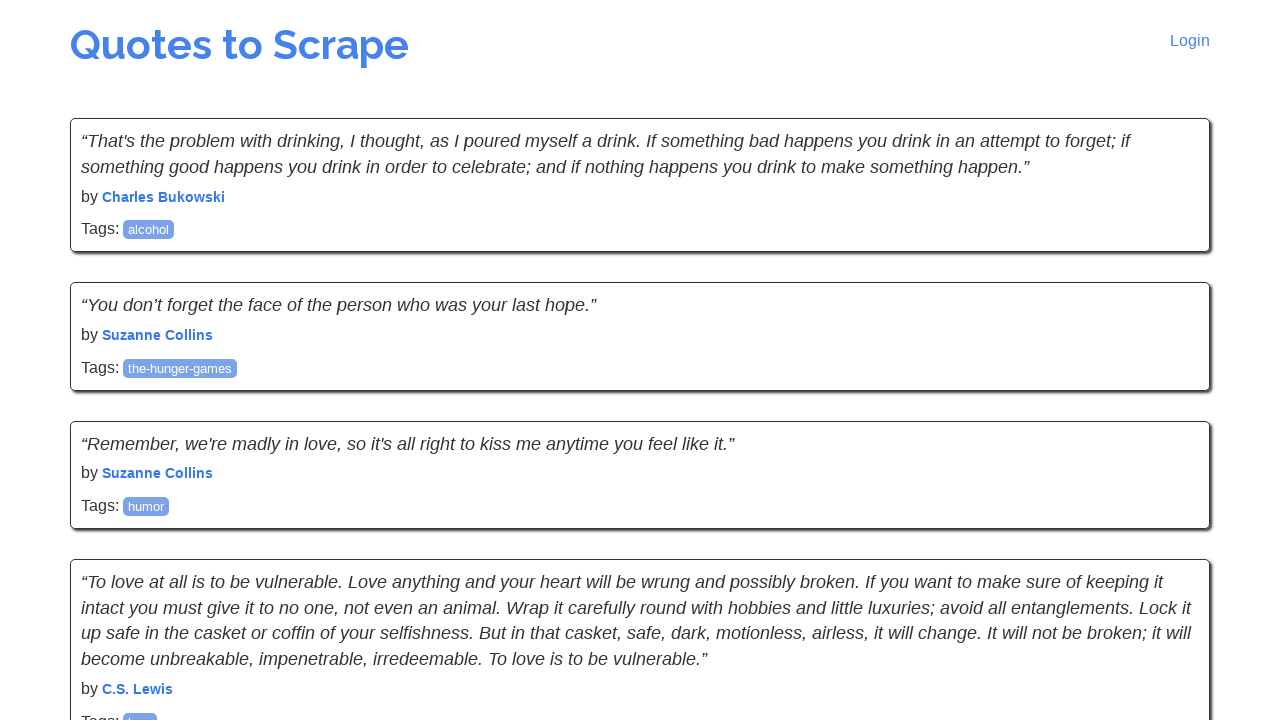

Clicked next page button to navigate to the next page
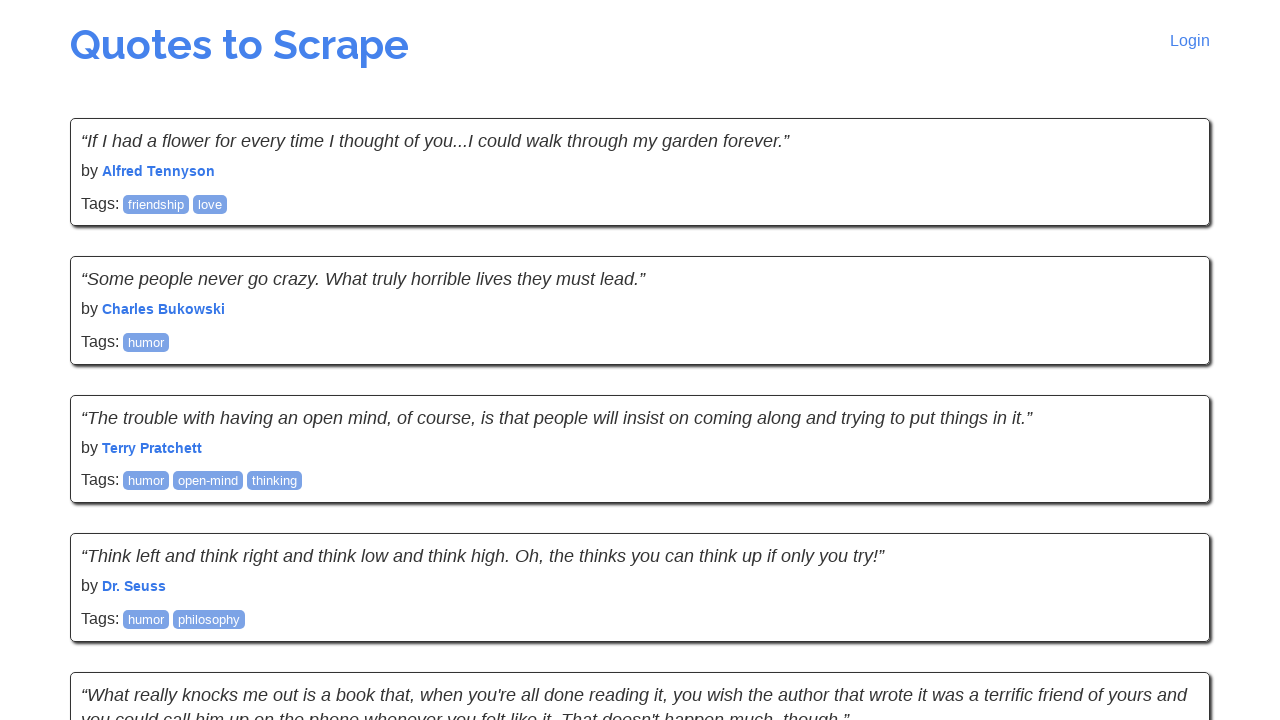

Waited for new quotes to load on the next page
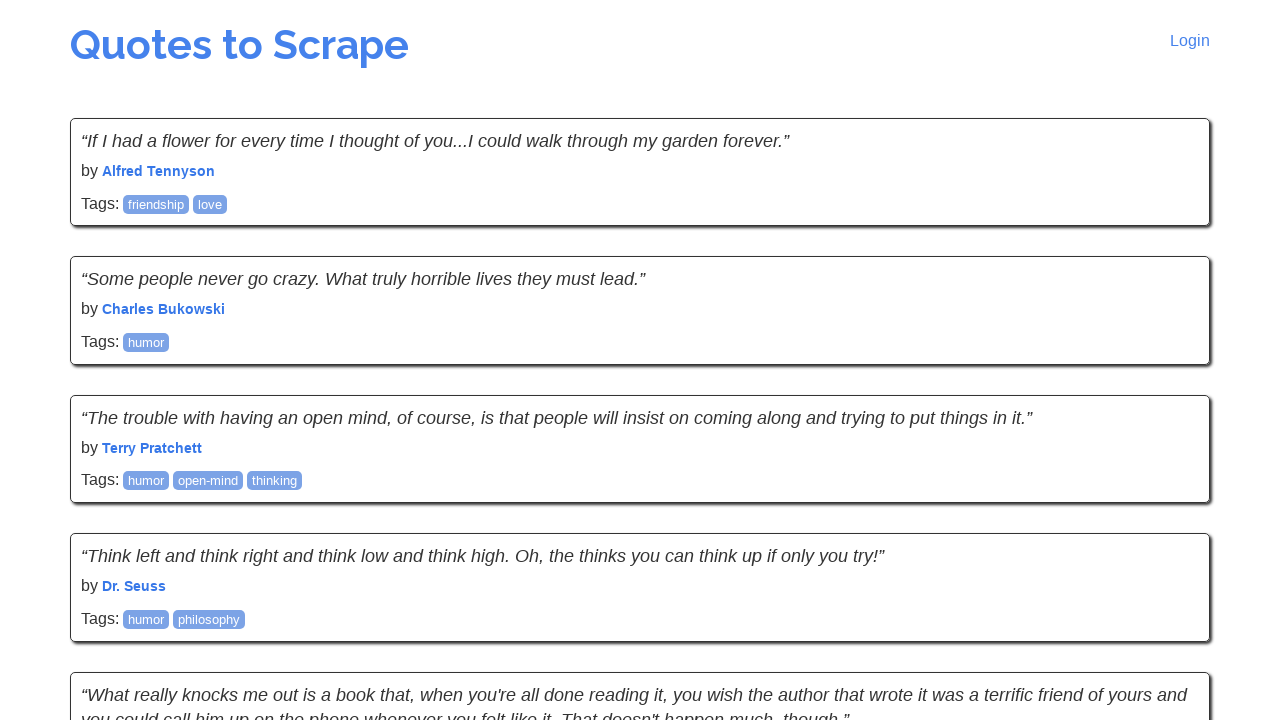

Verified quote text is displayed on current page
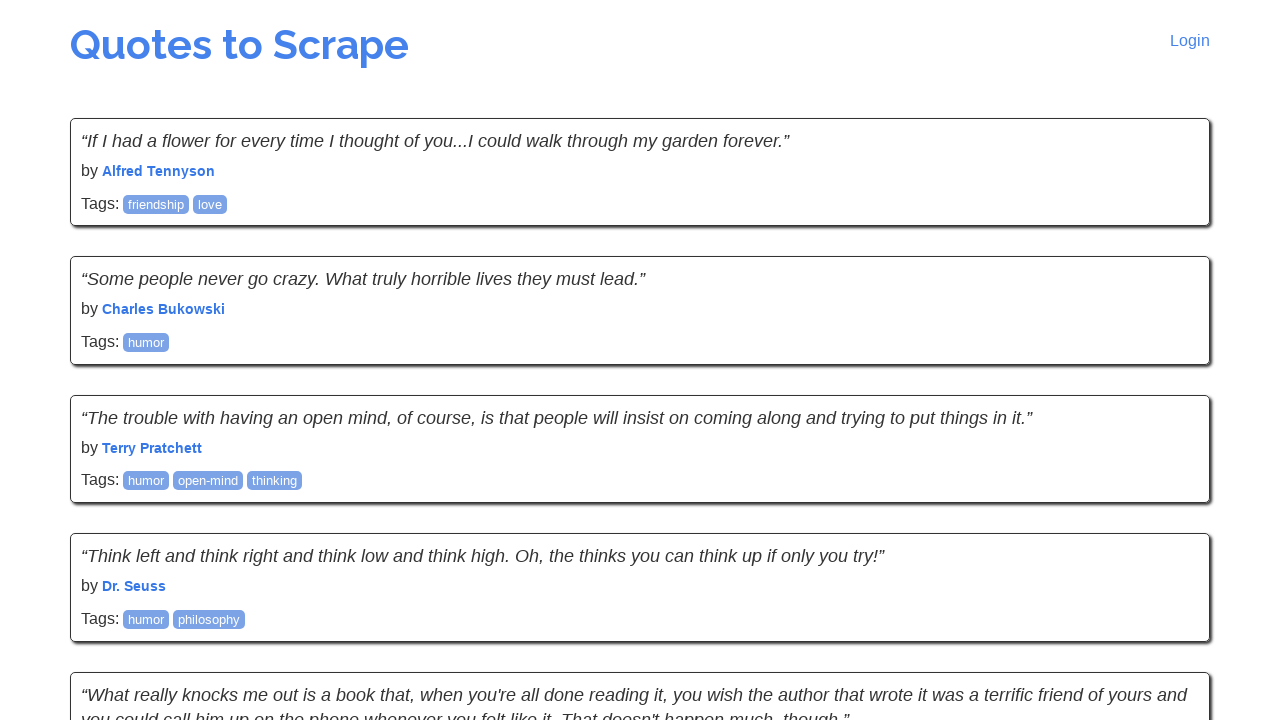

Verified quote author is displayed on current page
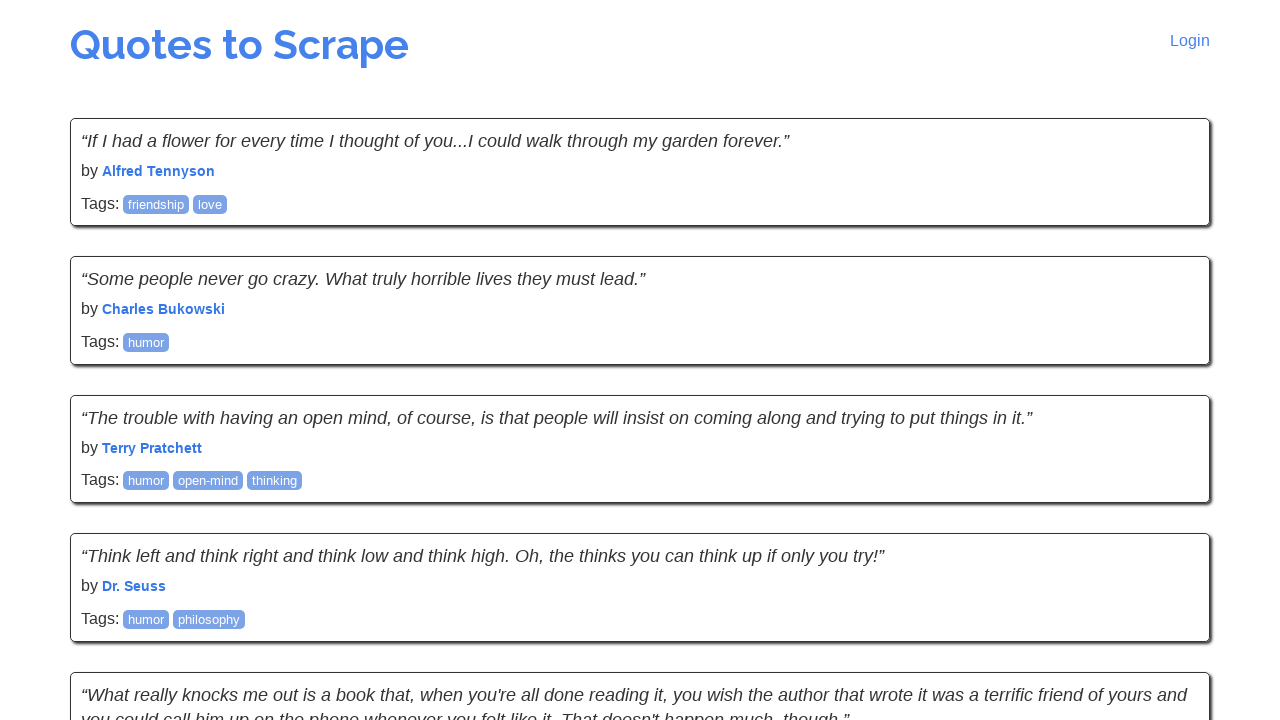

Checked for next page button availability
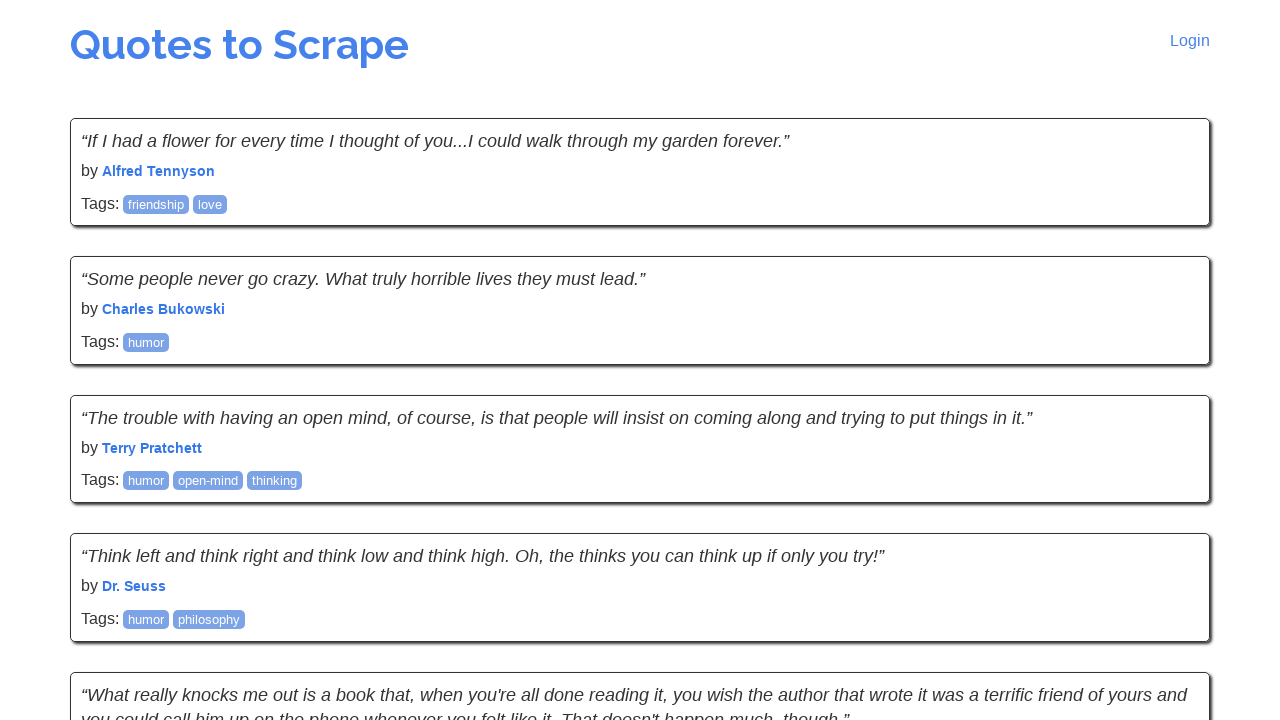

Clicked next page button to navigate to the next page
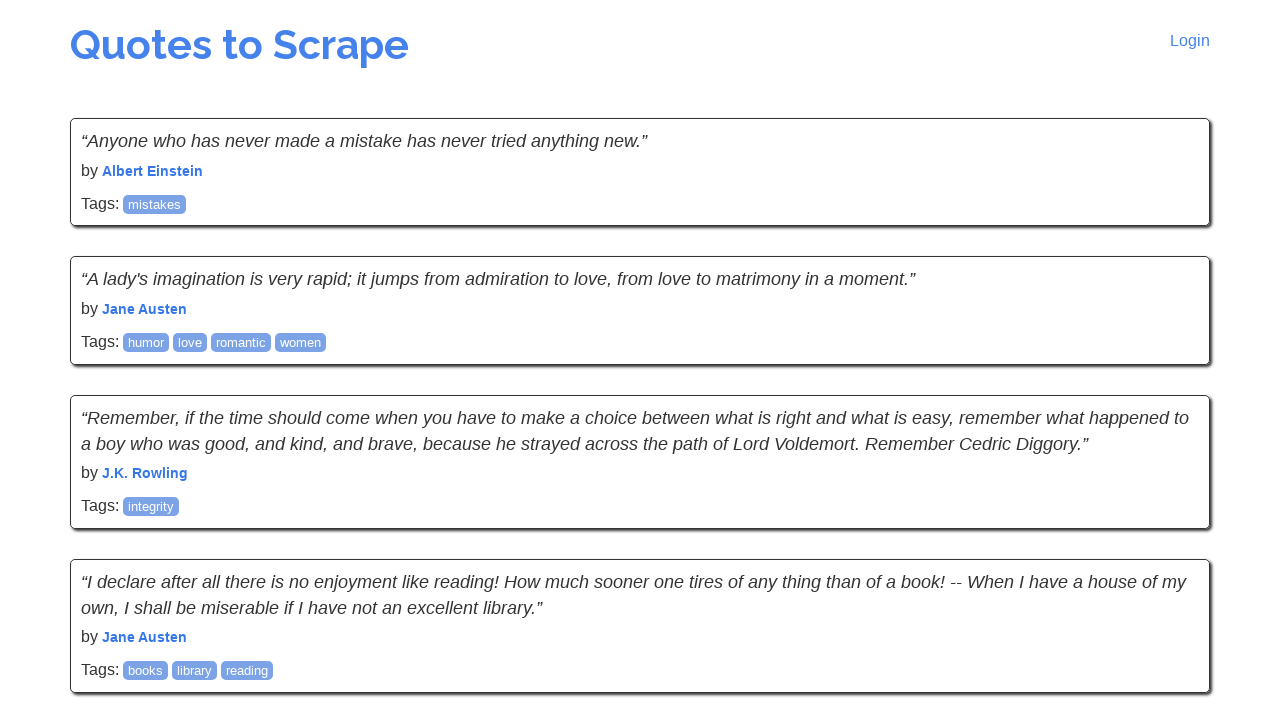

Waited for new quotes to load on the next page
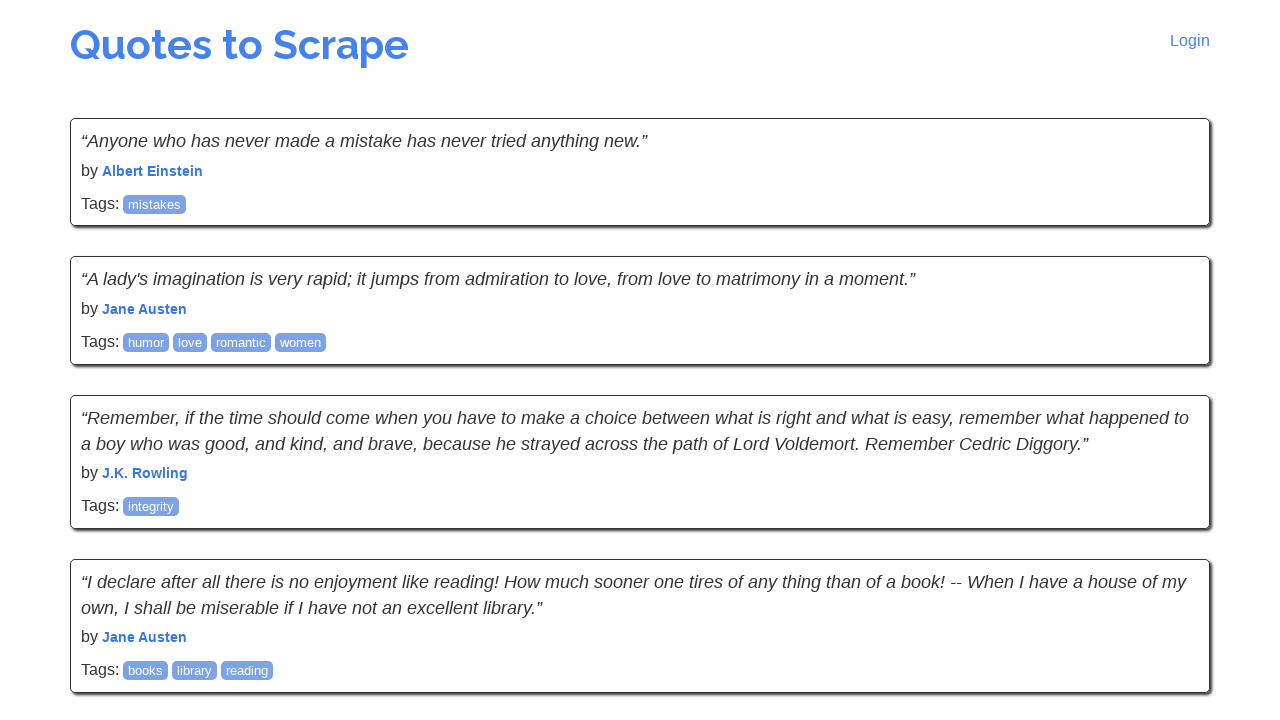

Verified quote text is displayed on current page
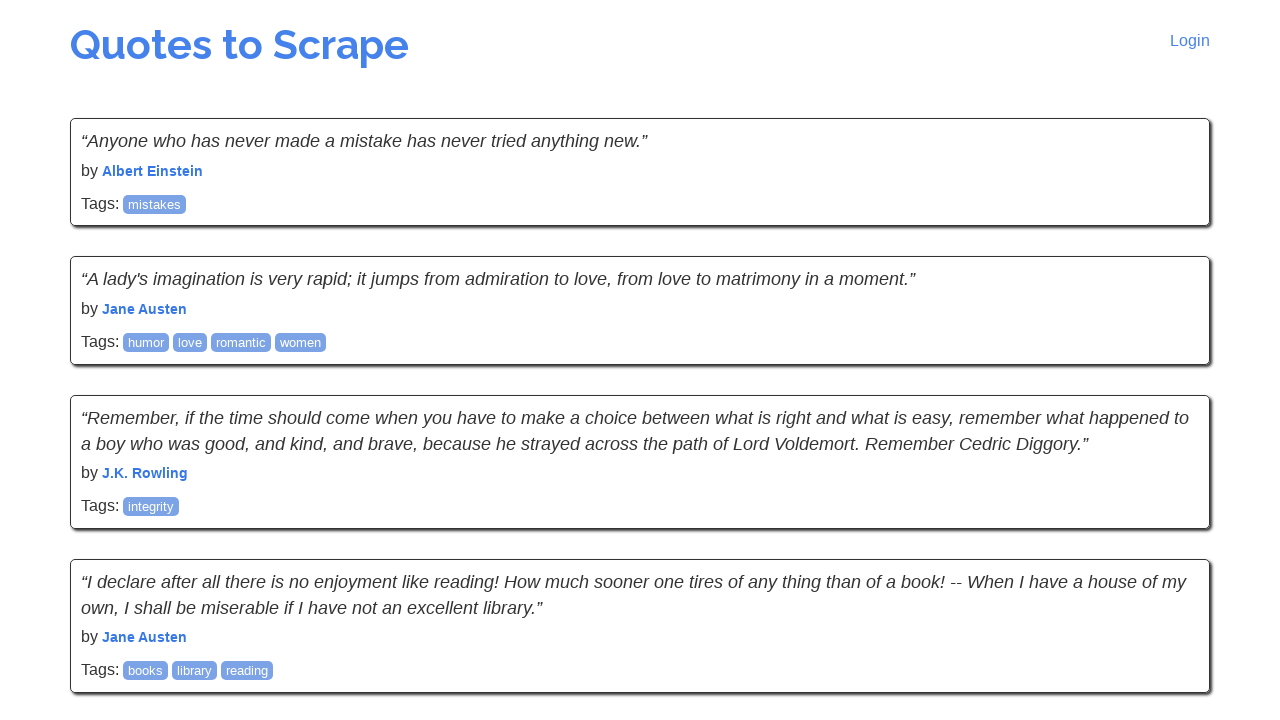

Verified quote author is displayed on current page
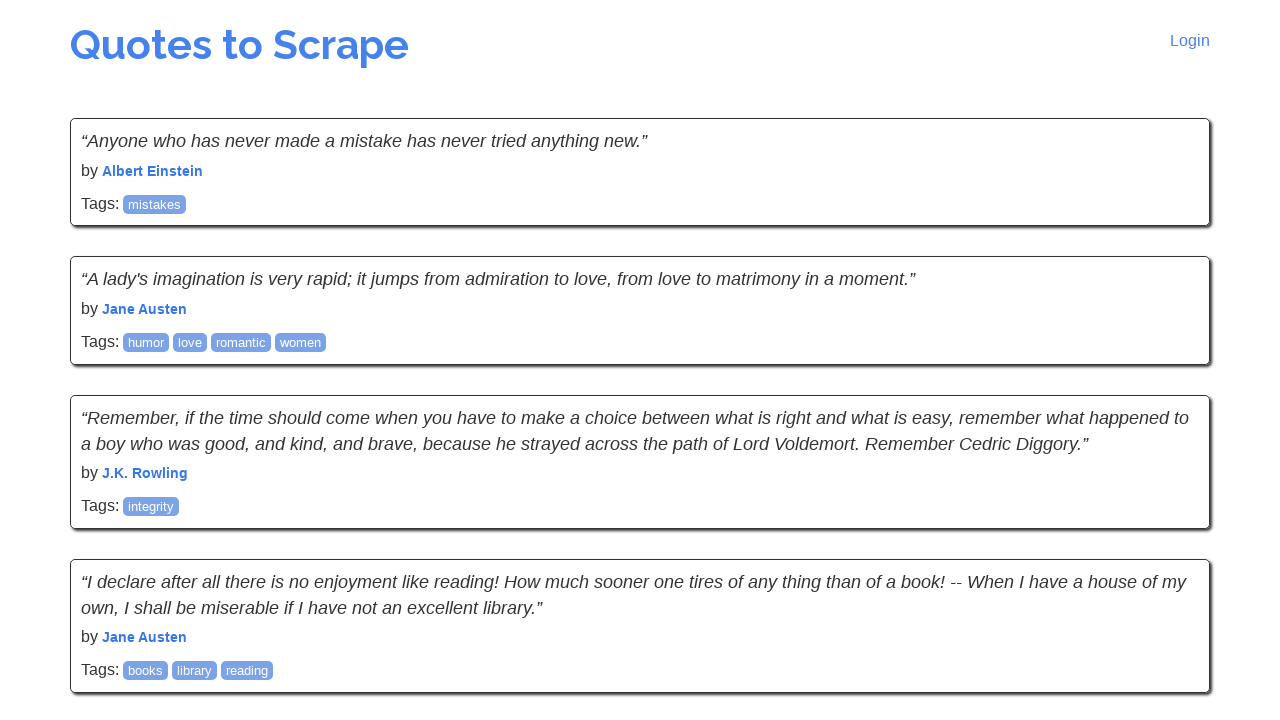

Checked for next page button availability
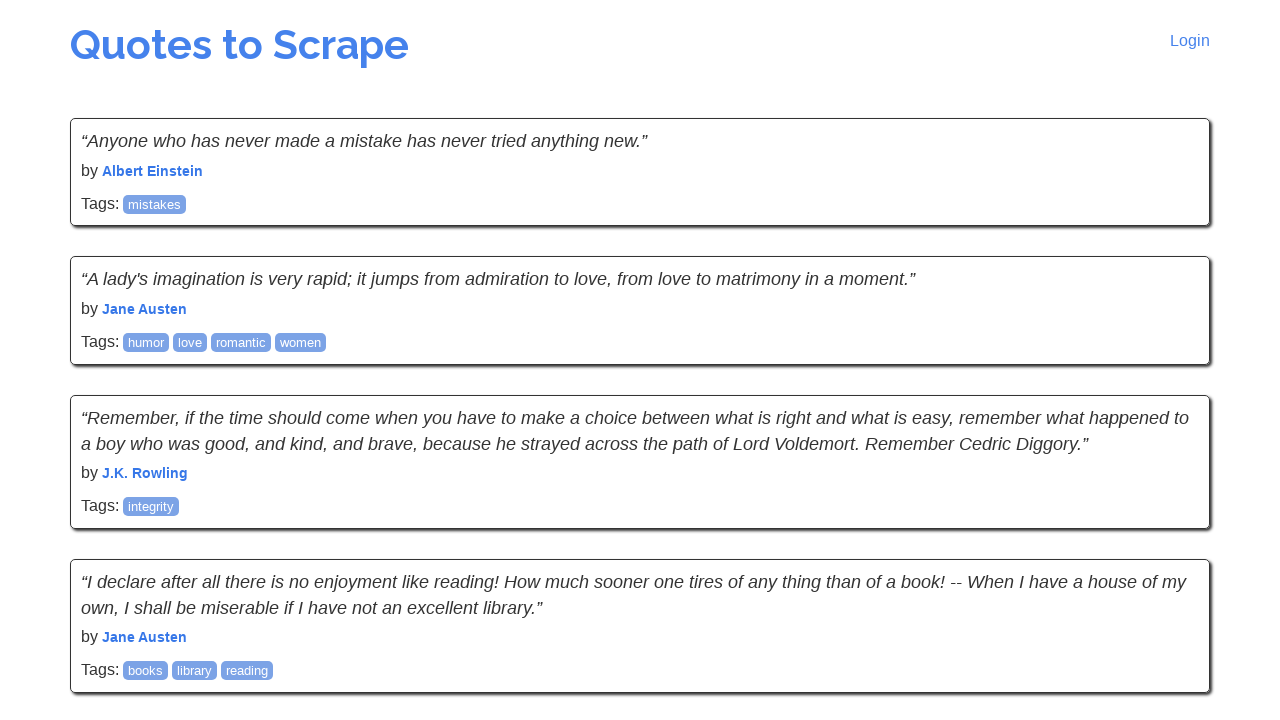

Clicked next page button to navigate to the next page
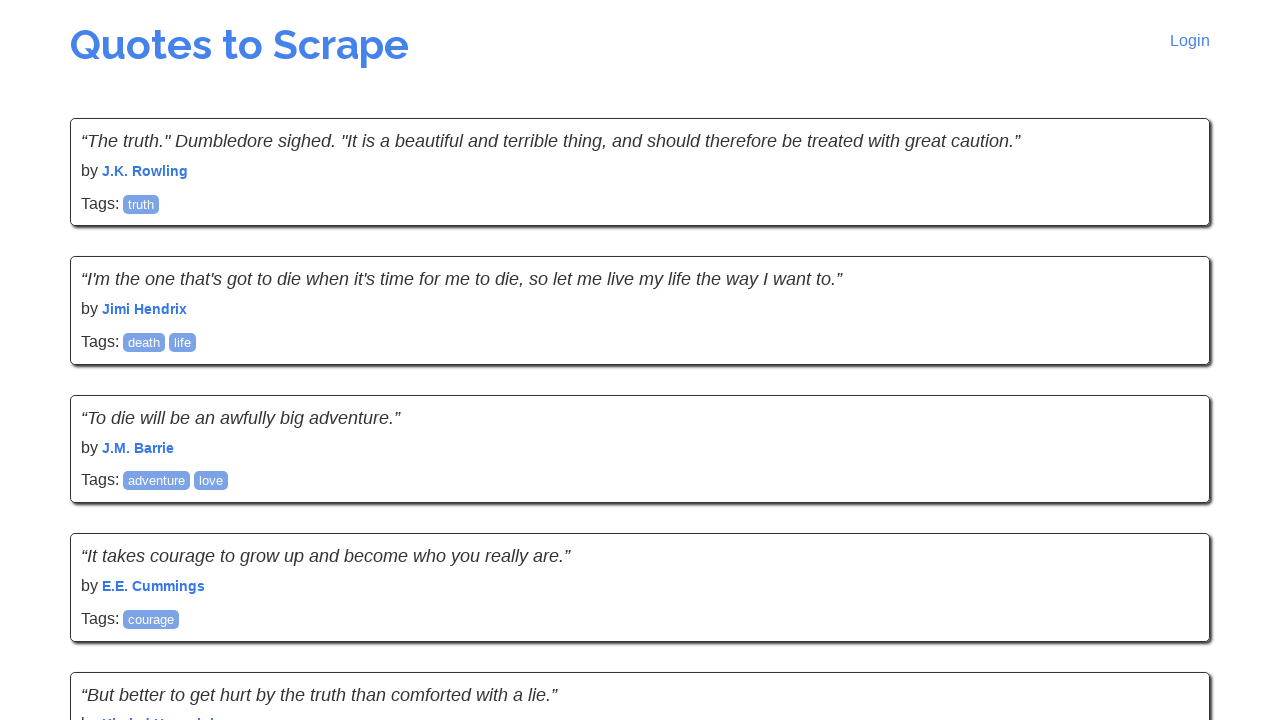

Waited for new quotes to load on the next page
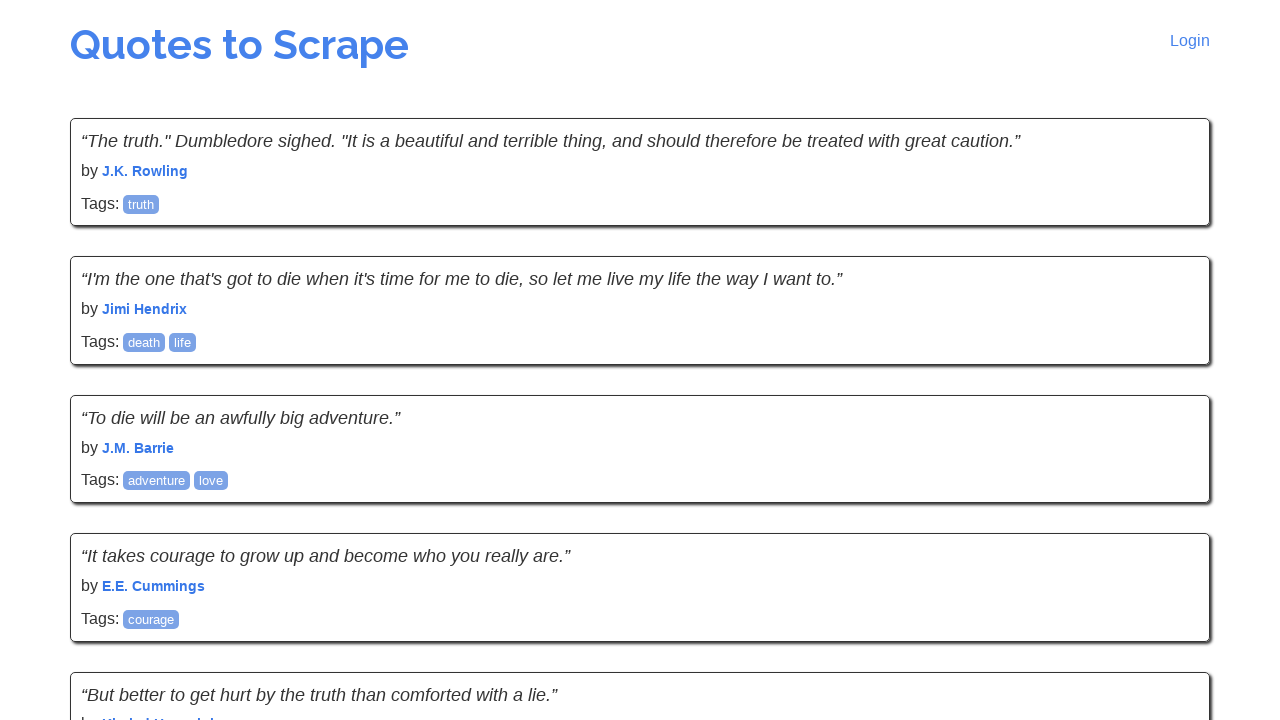

Verified quote text is displayed on current page
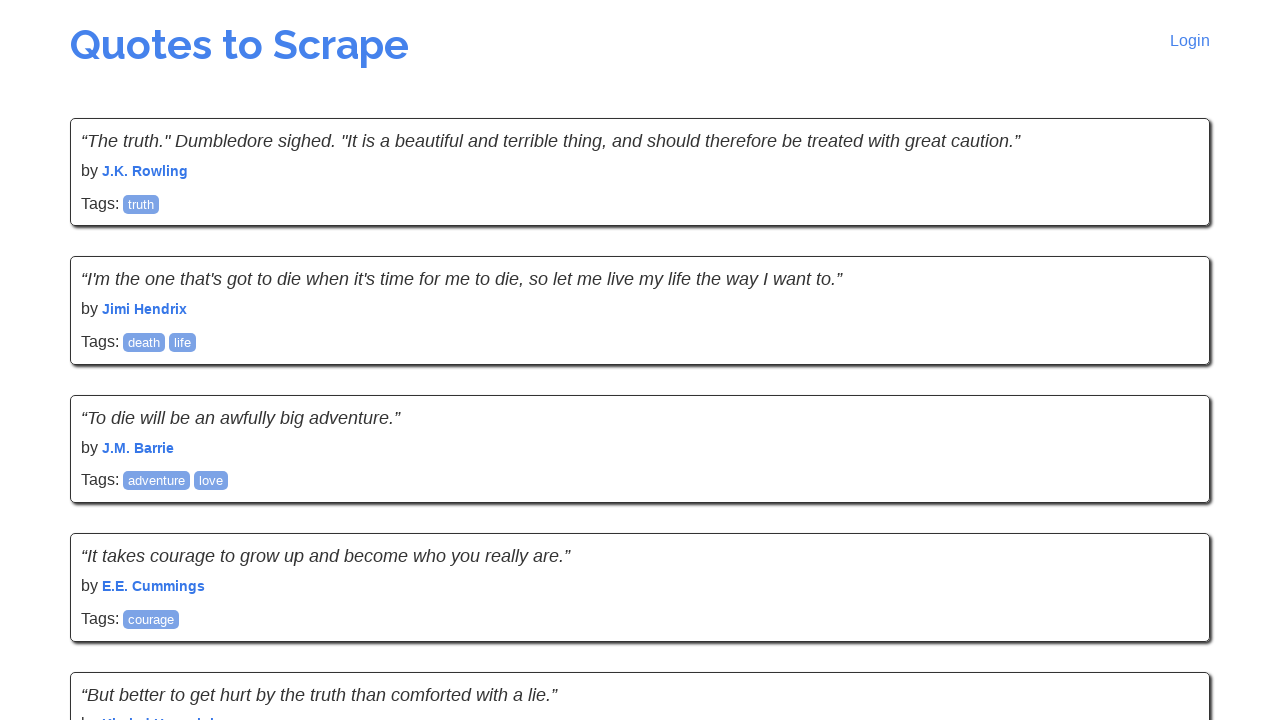

Verified quote author is displayed on current page
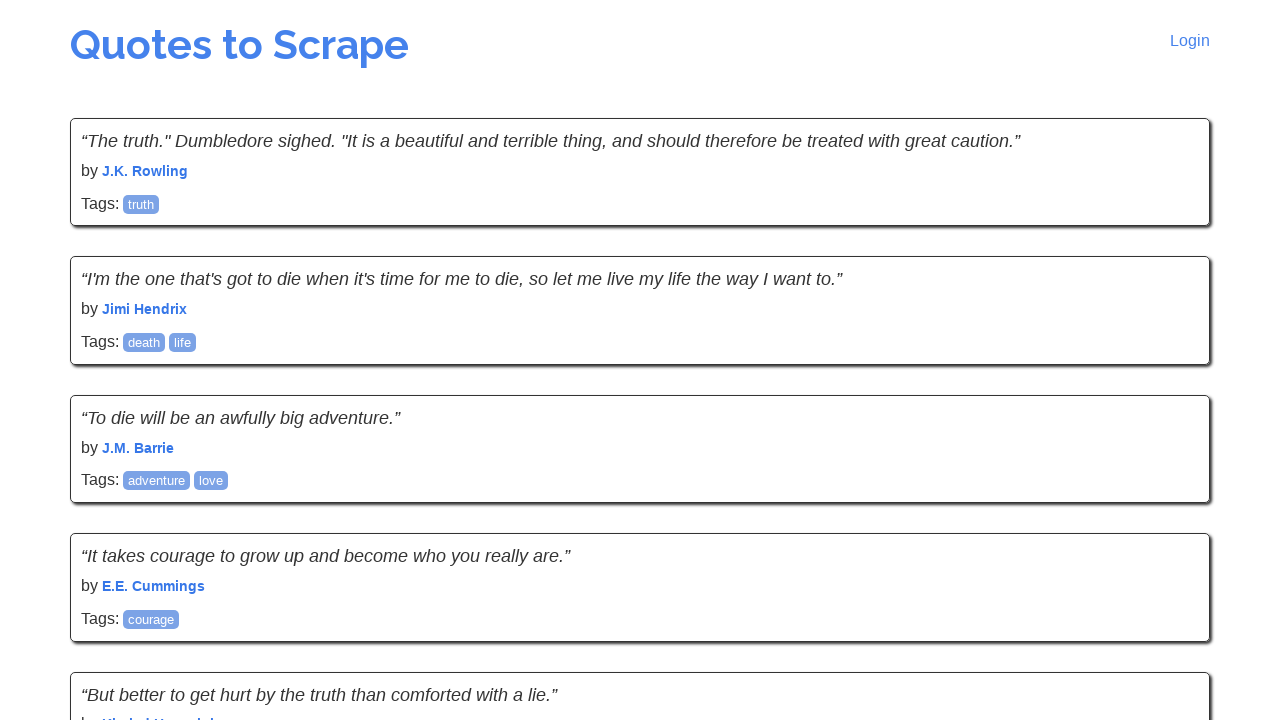

Checked for next page button availability
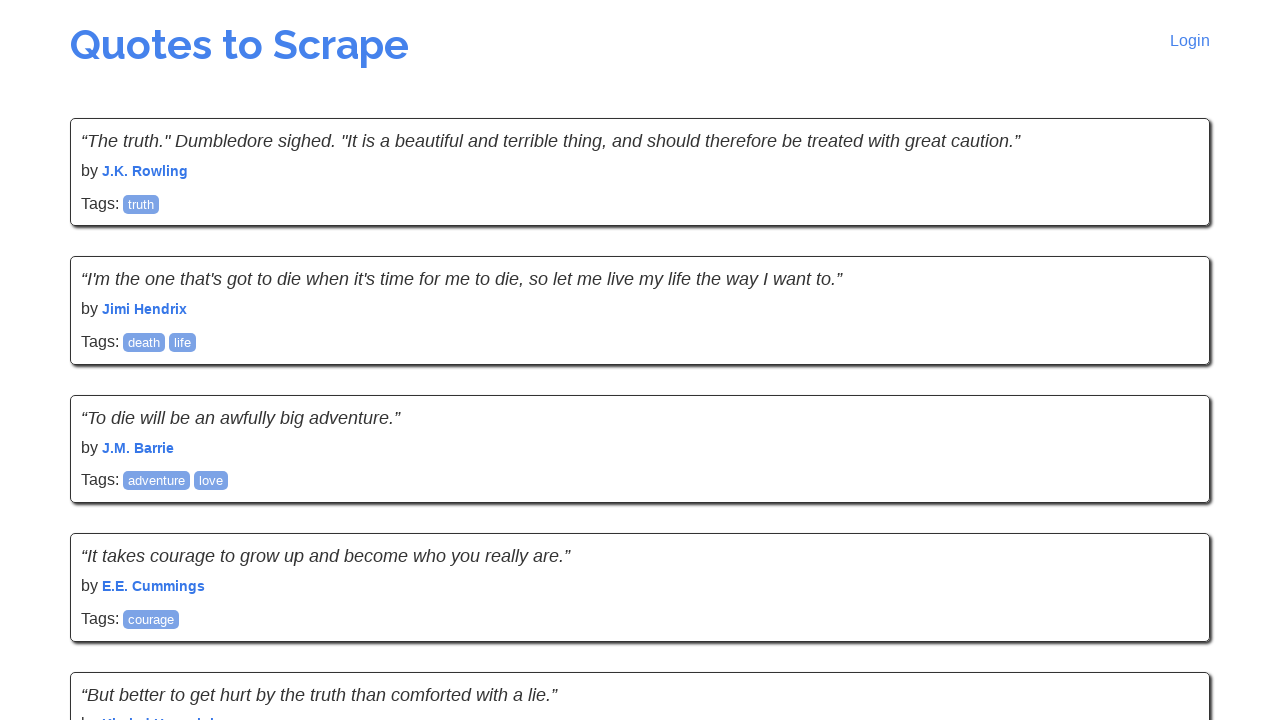

No more pages available - pagination complete
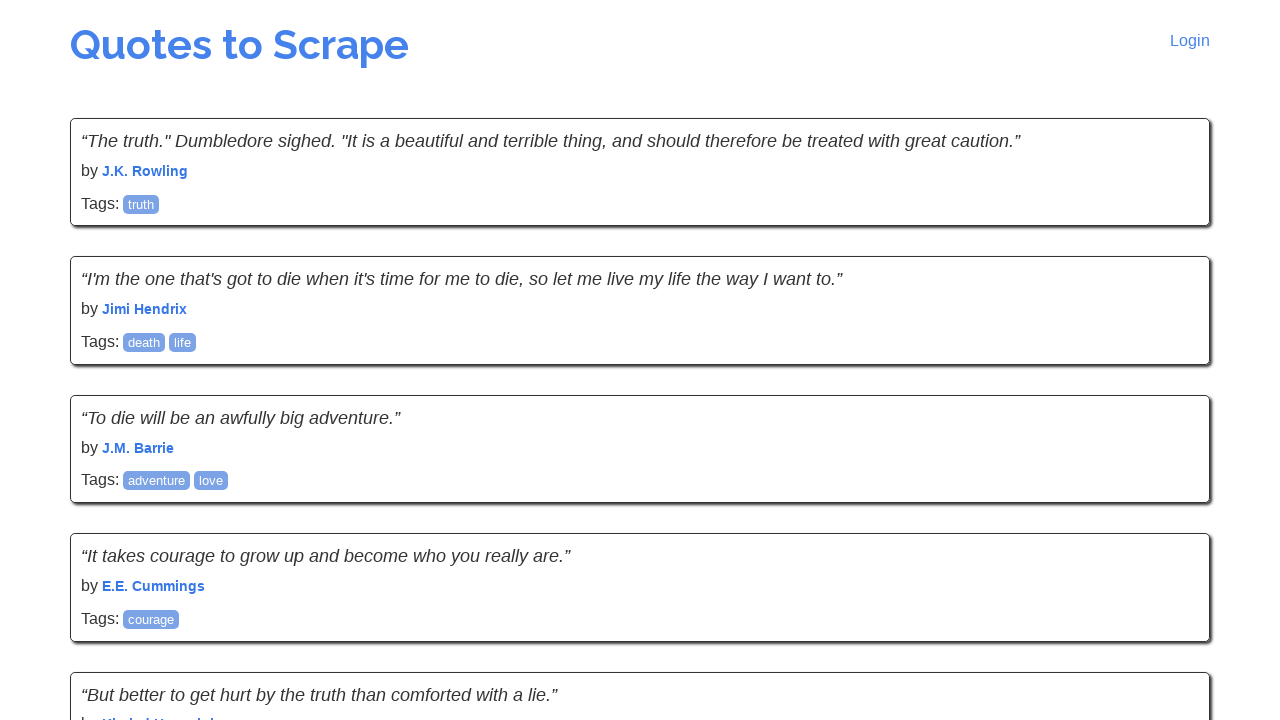

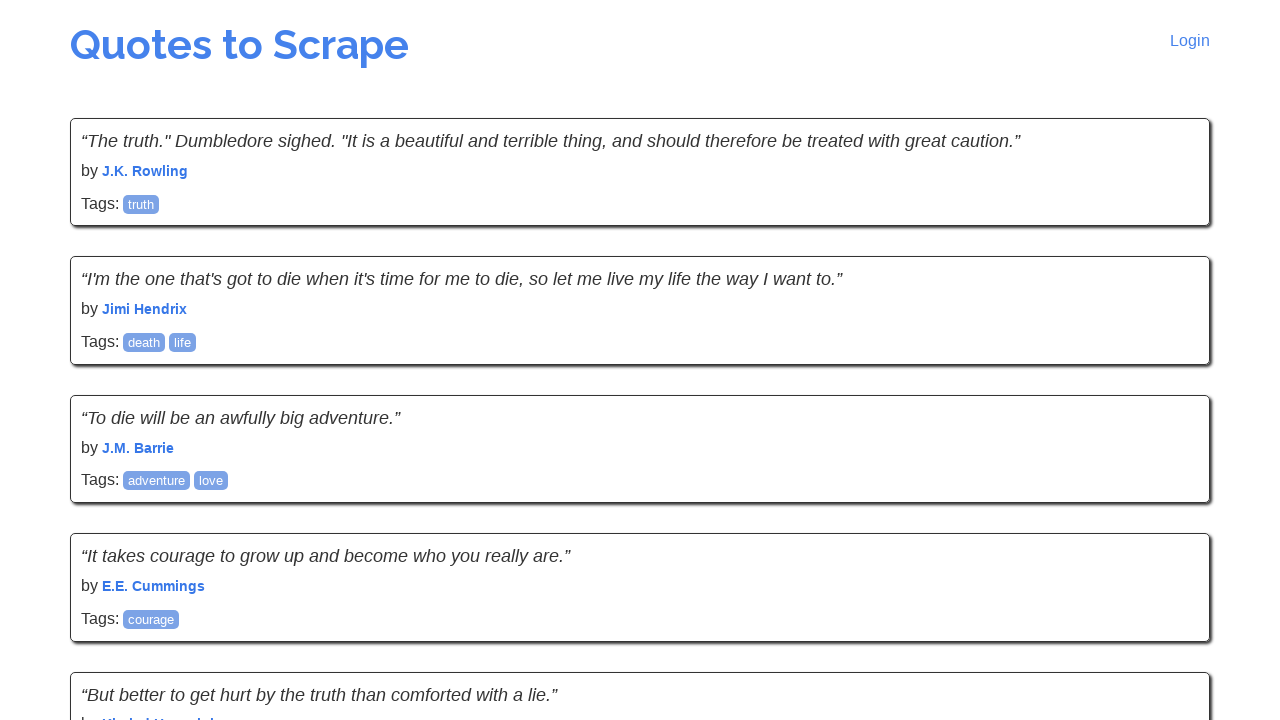